Tests a todo app by adding 5 new items to the list, then marking all 10 items (5 existing + 5 new) as completed by clicking their checkboxes.

Starting URL: https://lambdatest.github.io/sample-todo-app/

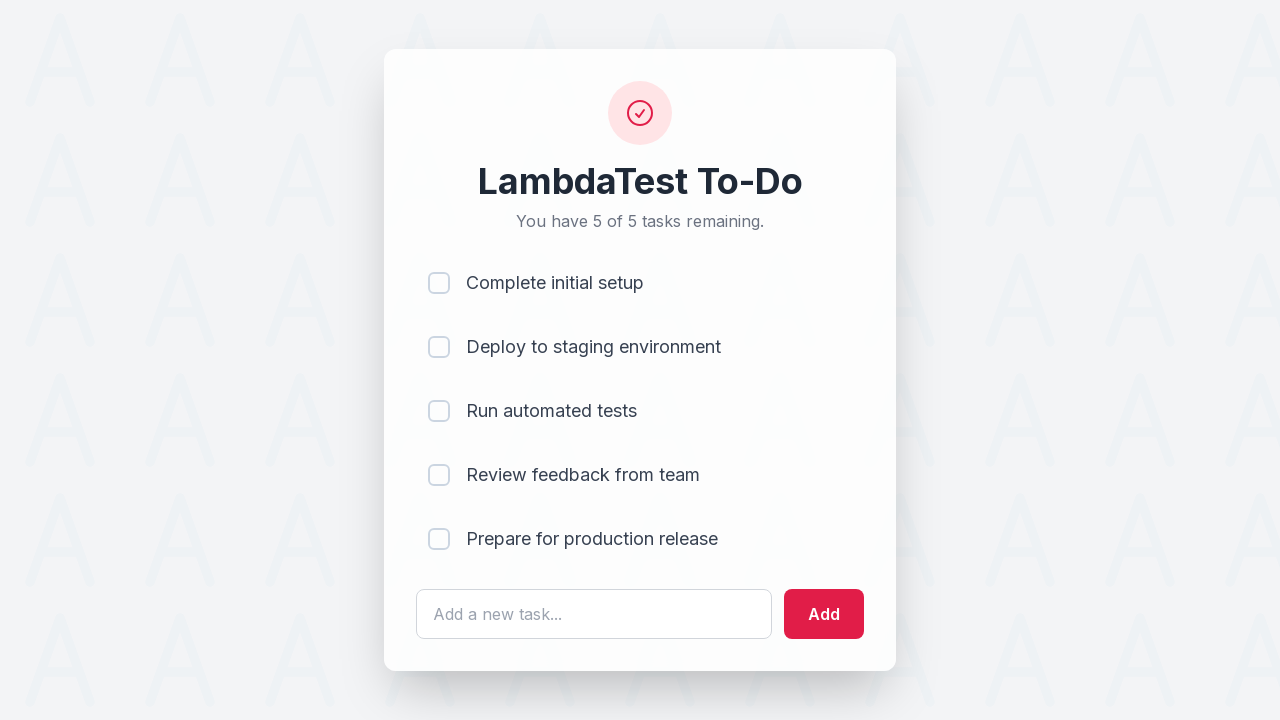

Waited for todo input field to load
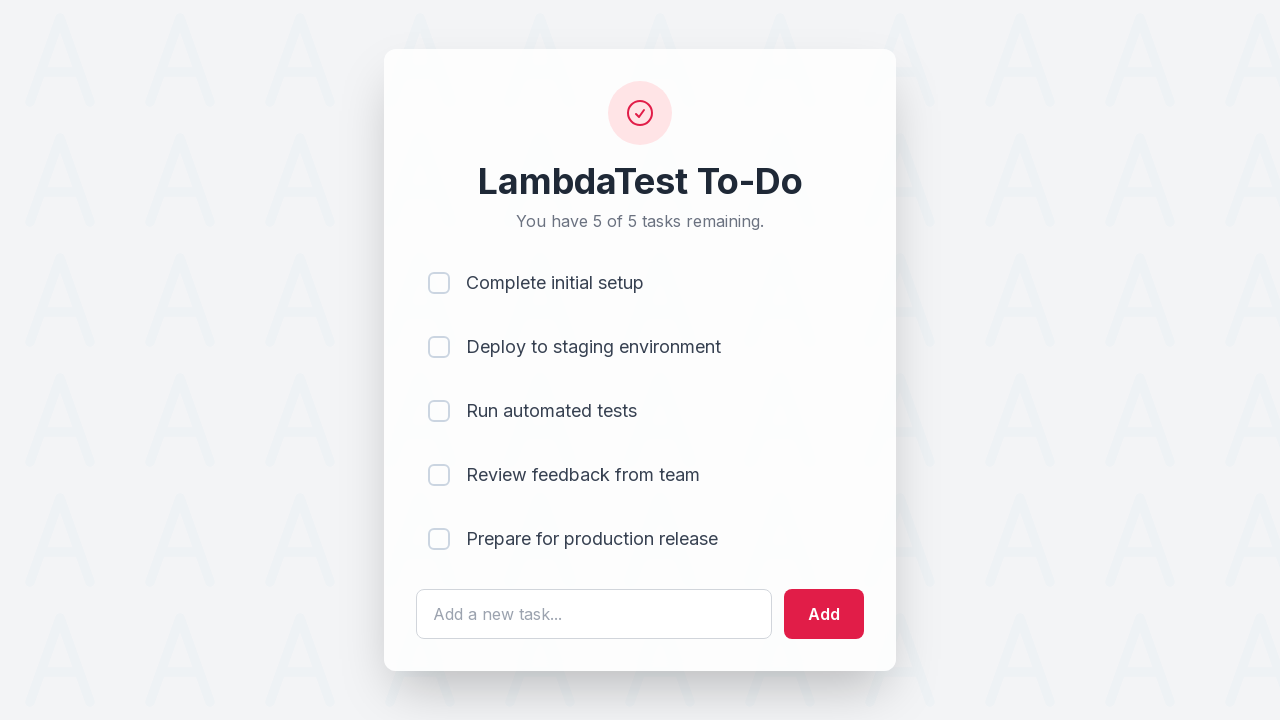

Clicked todo input field for item 1 at (594, 614) on #sampletodotext
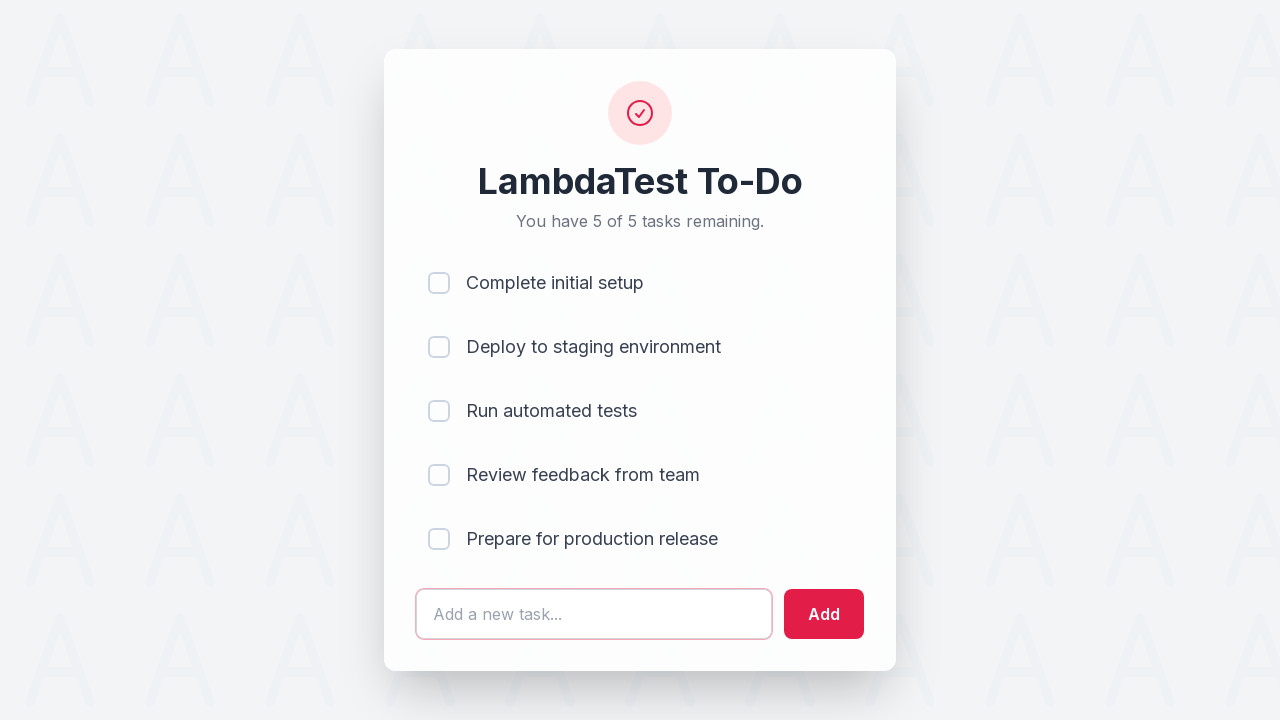

Filled input field with 'Adding a new item 1' on #sampletodotext
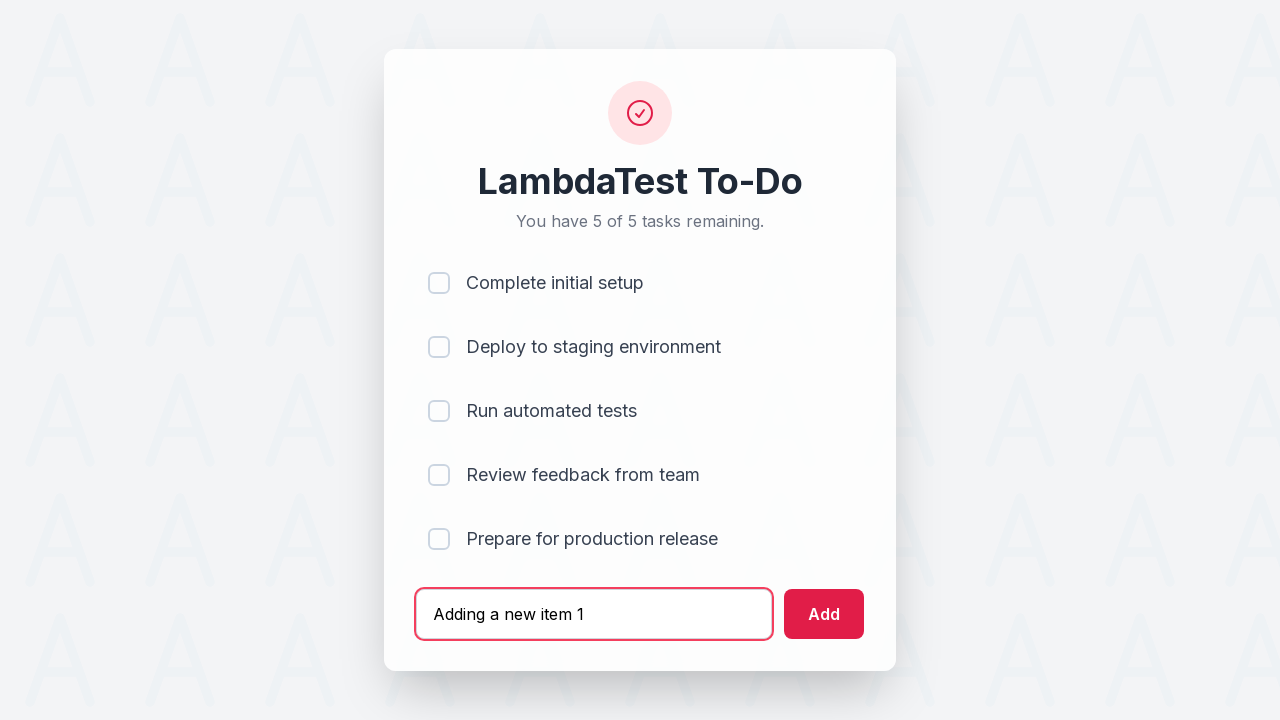

Pressed Enter to add item 1 on #sampletodotext
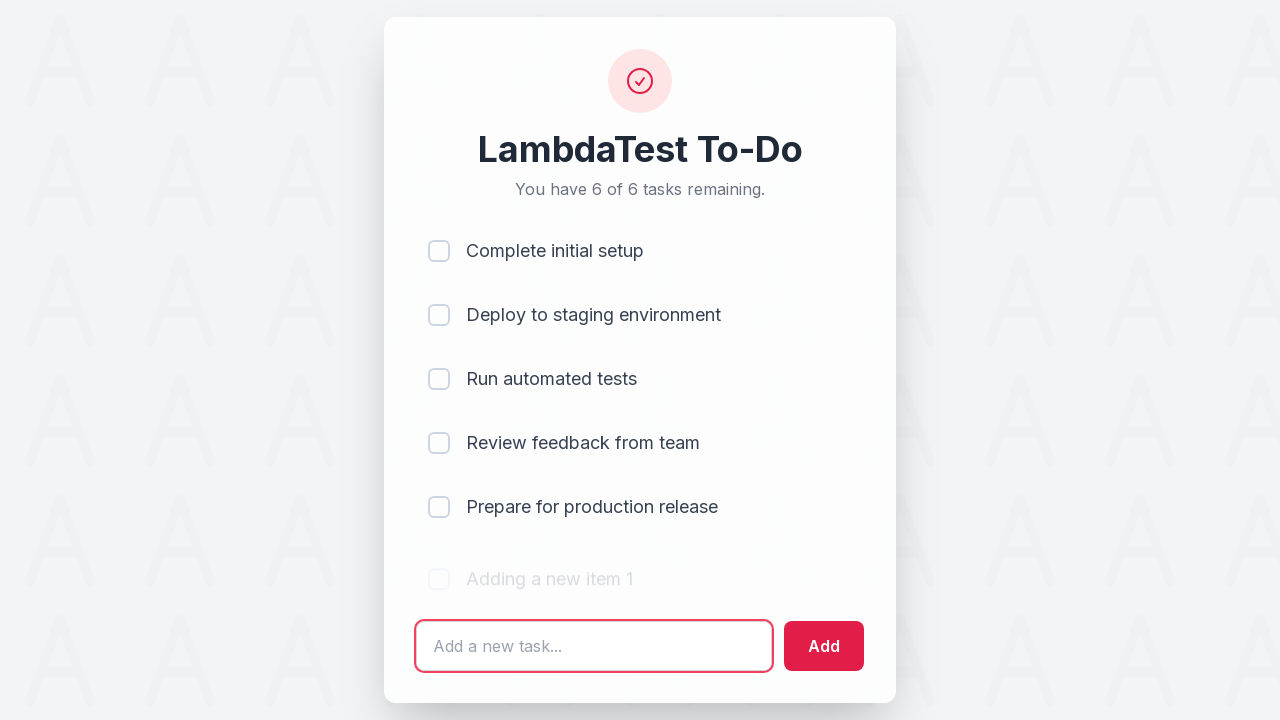

Waited 500ms for item 1 to be added
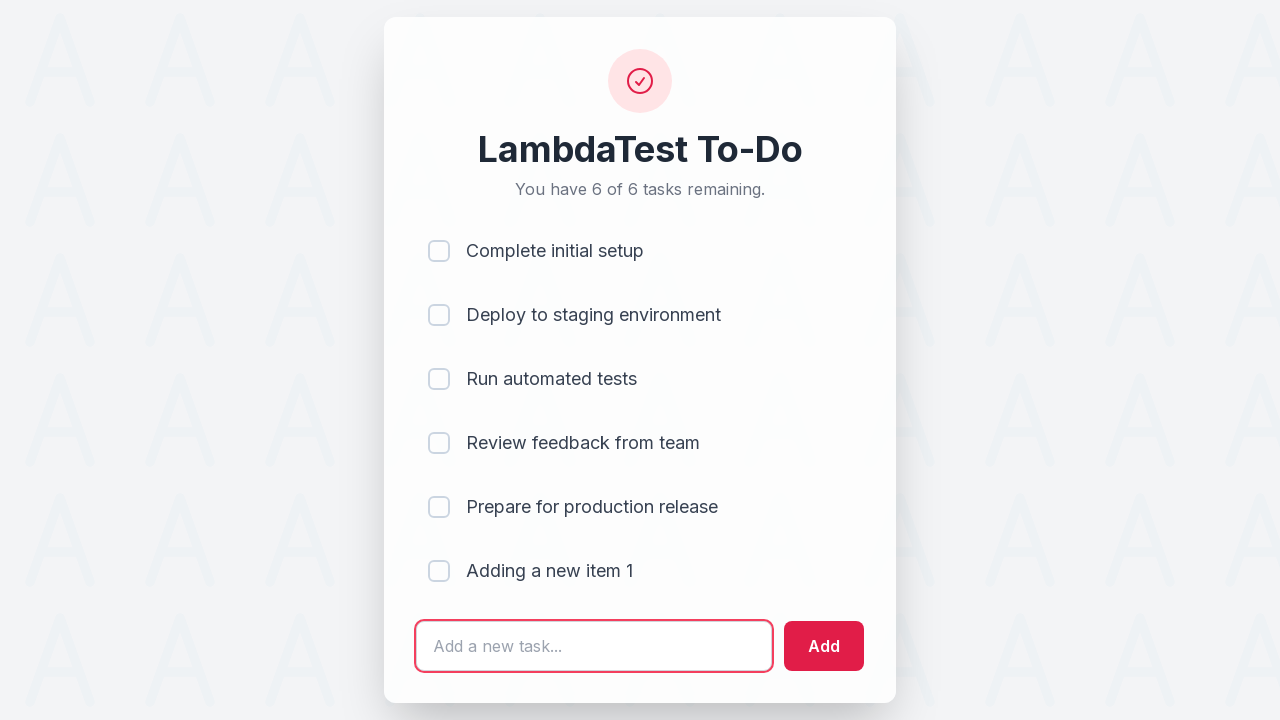

Clicked todo input field for item 2 at (594, 646) on #sampletodotext
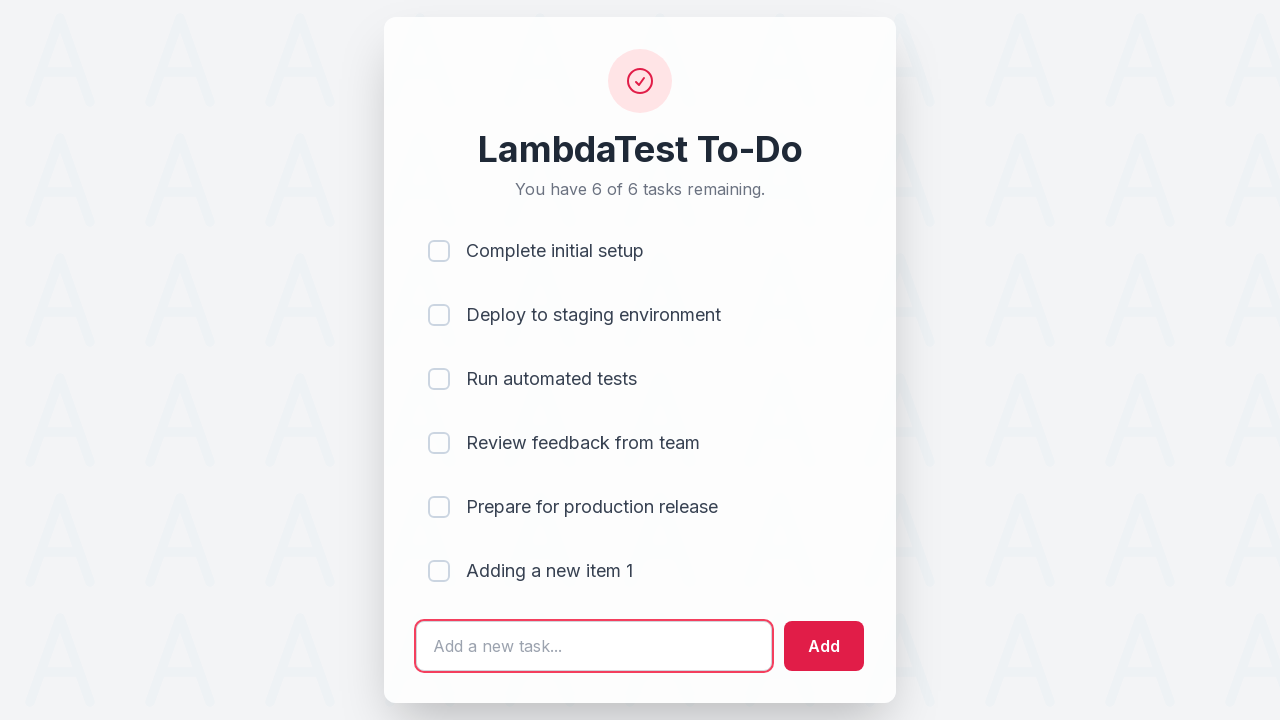

Filled input field with 'Adding a new item 2' on #sampletodotext
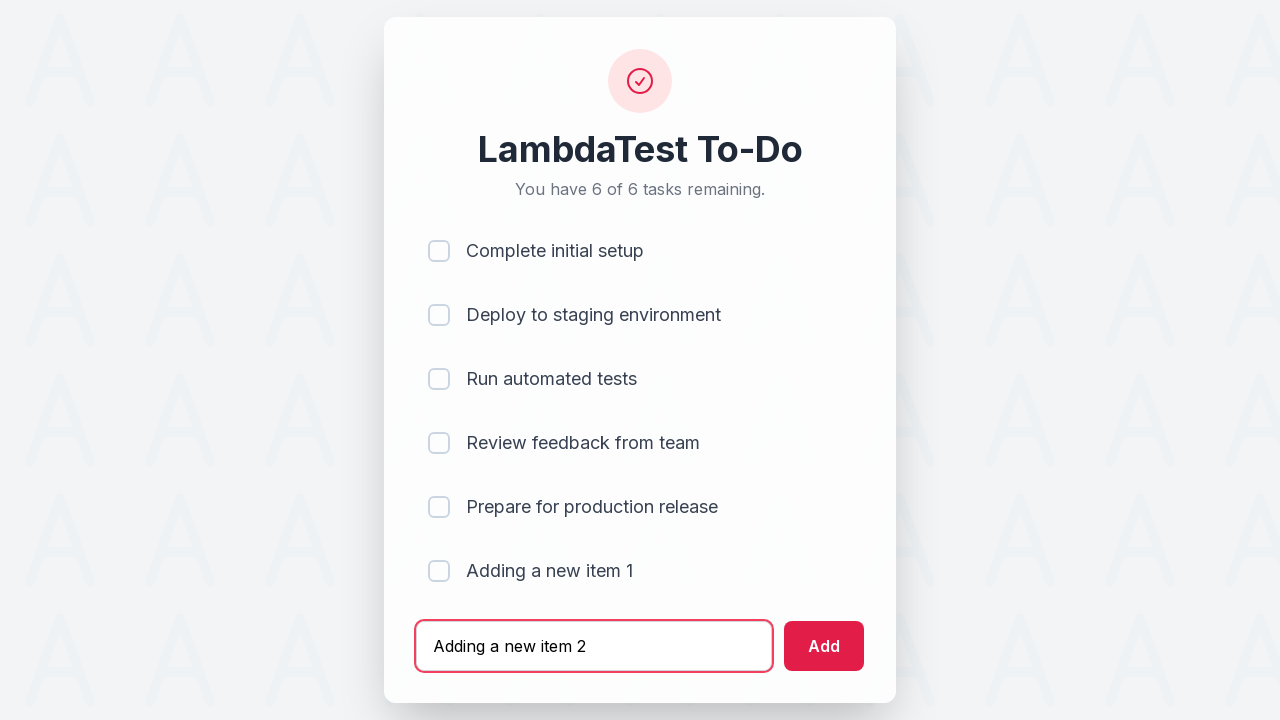

Pressed Enter to add item 2 on #sampletodotext
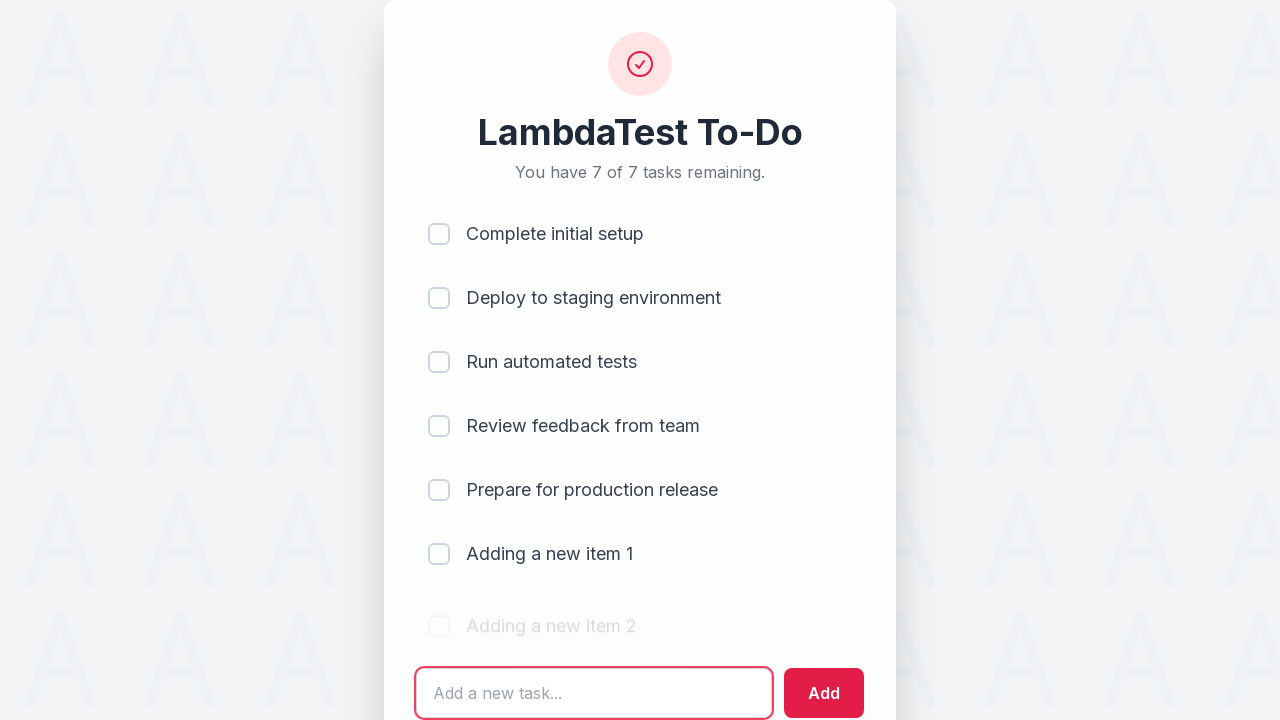

Waited 500ms for item 2 to be added
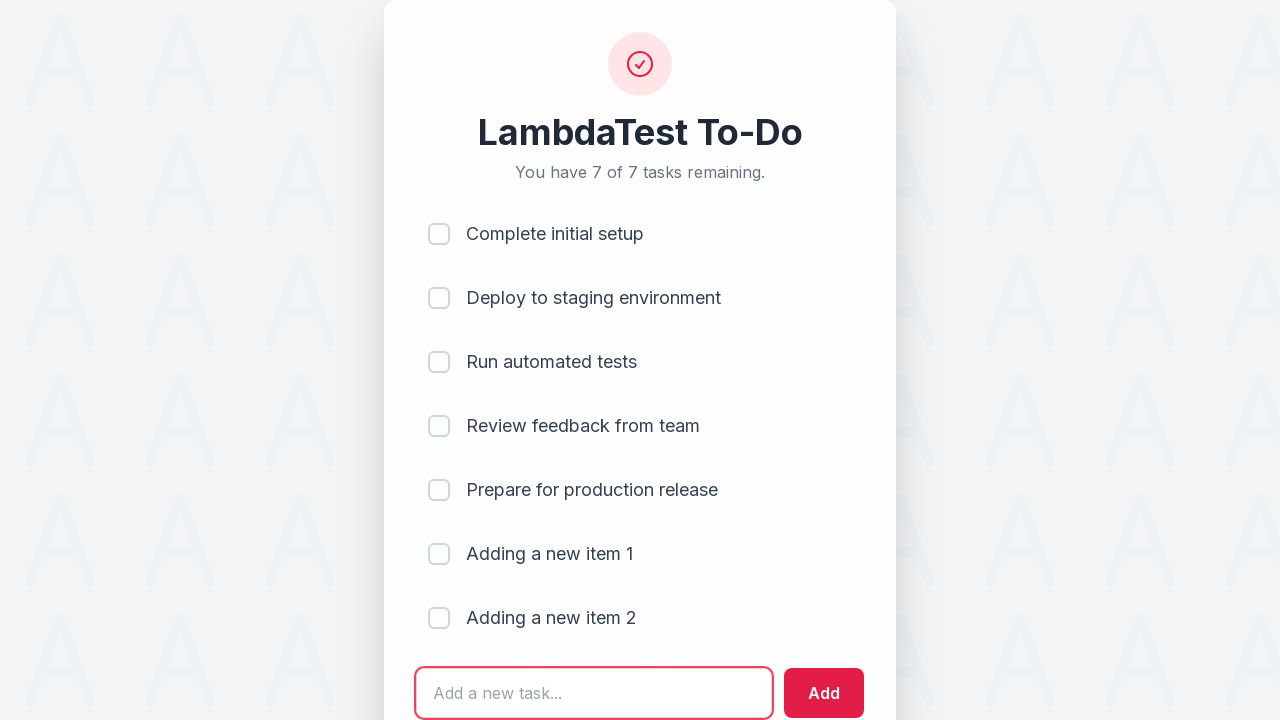

Clicked todo input field for item 3 at (594, 693) on #sampletodotext
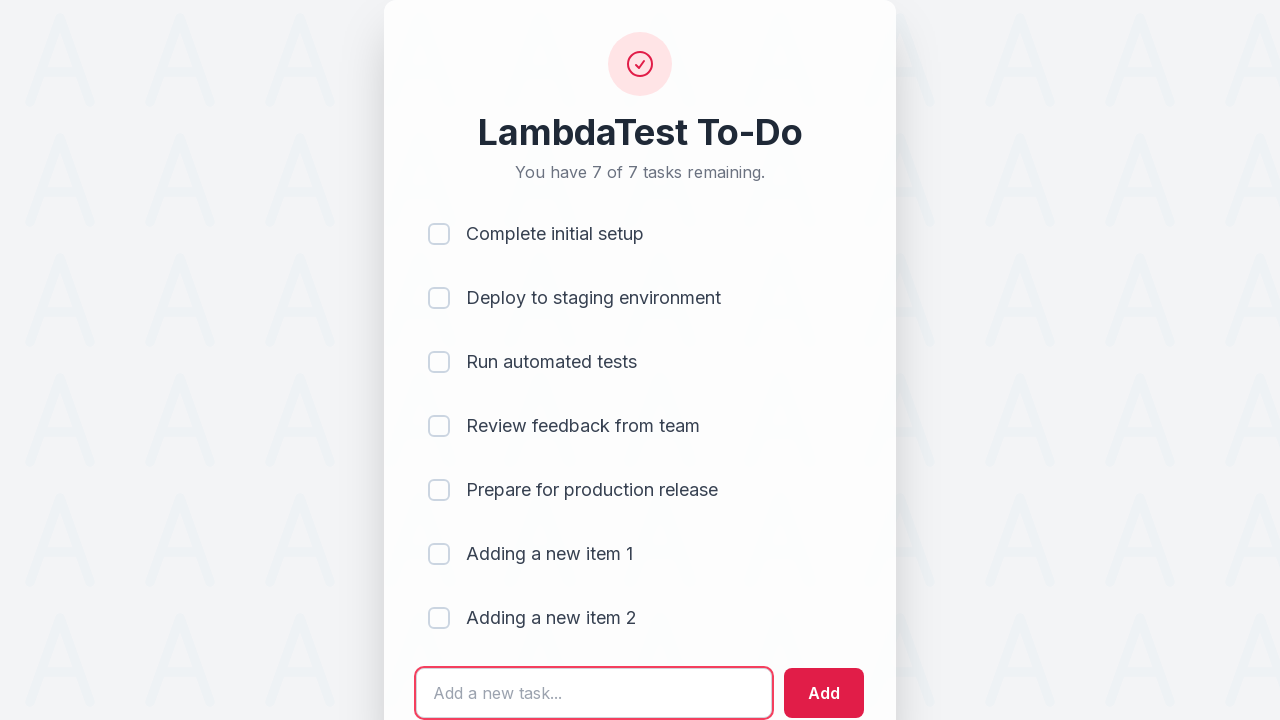

Filled input field with 'Adding a new item 3' on #sampletodotext
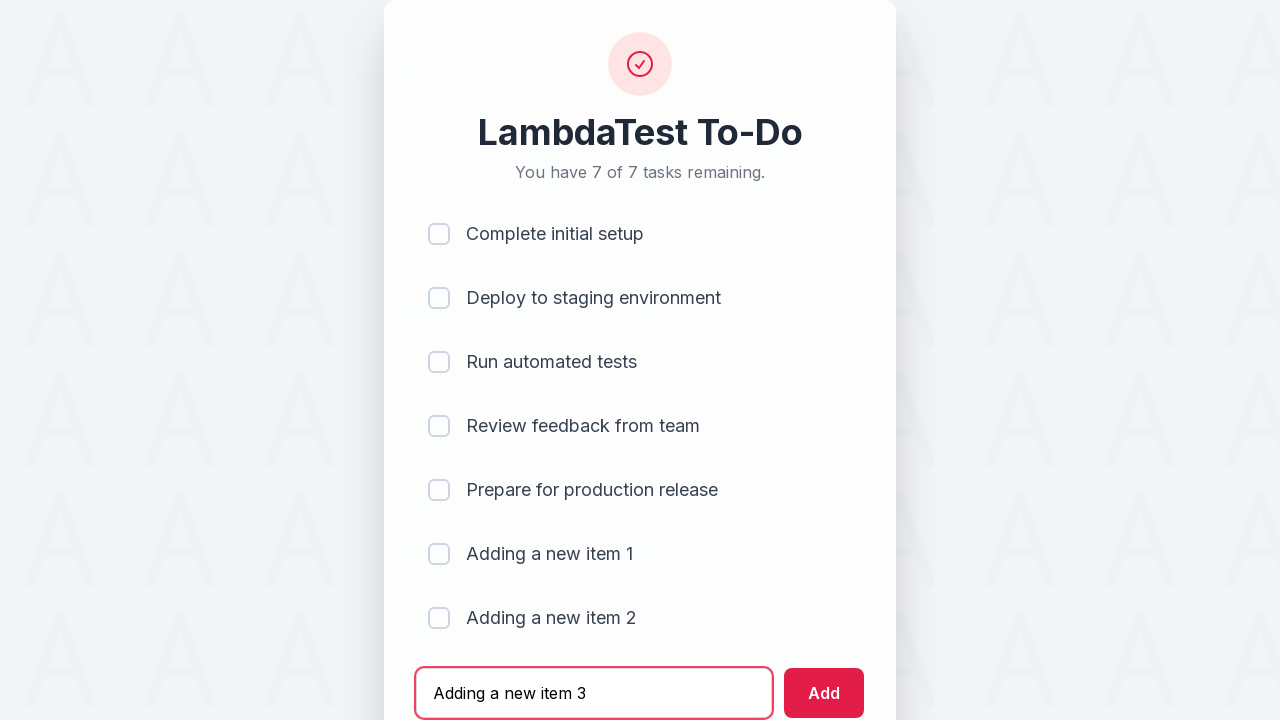

Pressed Enter to add item 3 on #sampletodotext
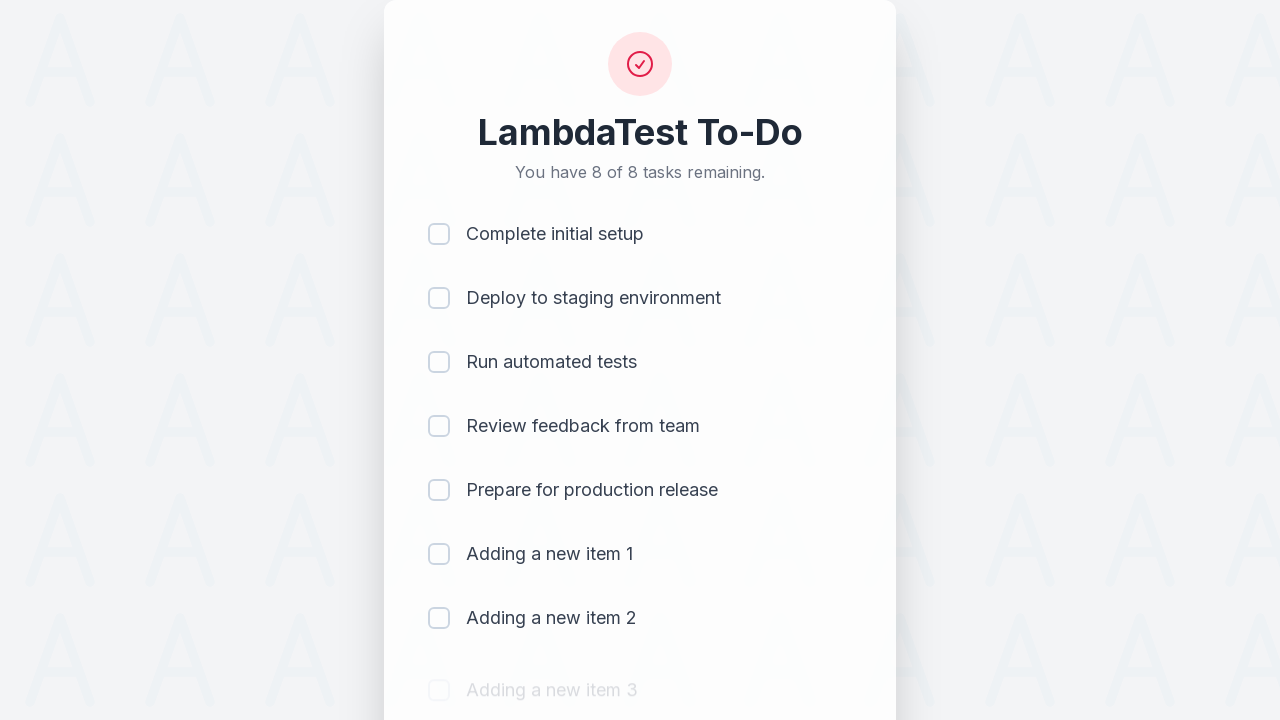

Waited 500ms for item 3 to be added
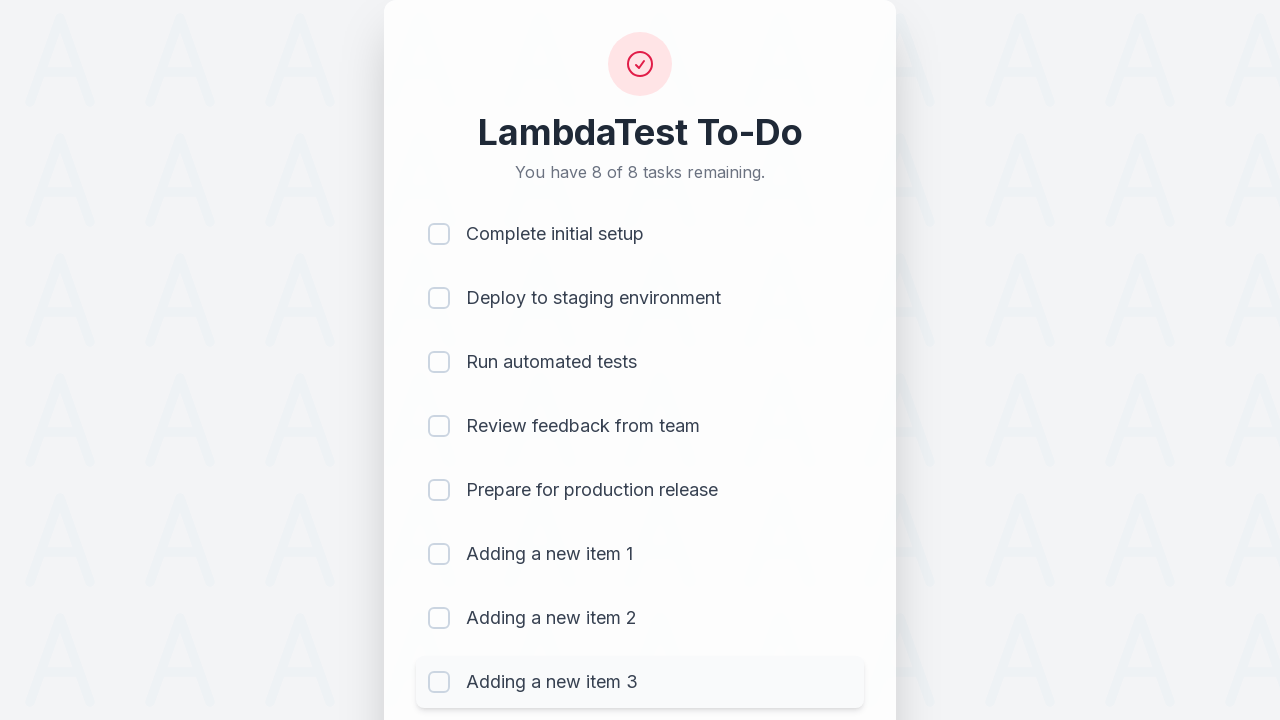

Clicked todo input field for item 4 at (594, 663) on #sampletodotext
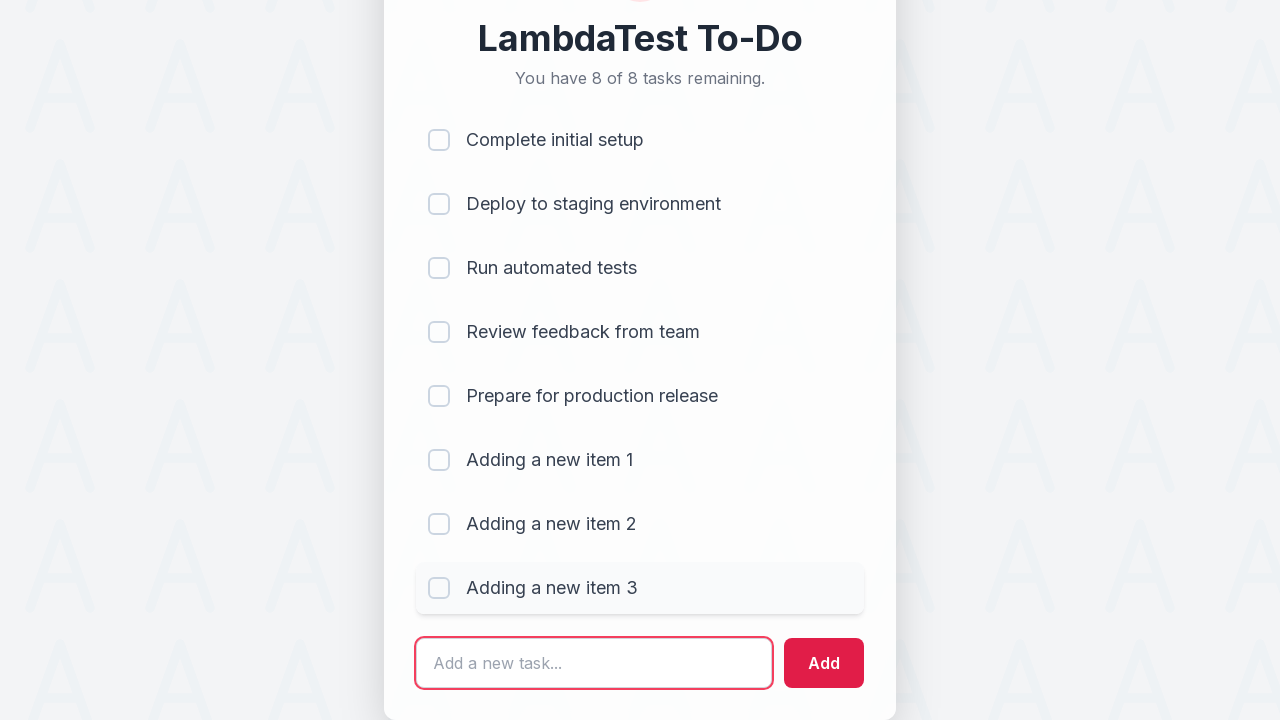

Filled input field with 'Adding a new item 4' on #sampletodotext
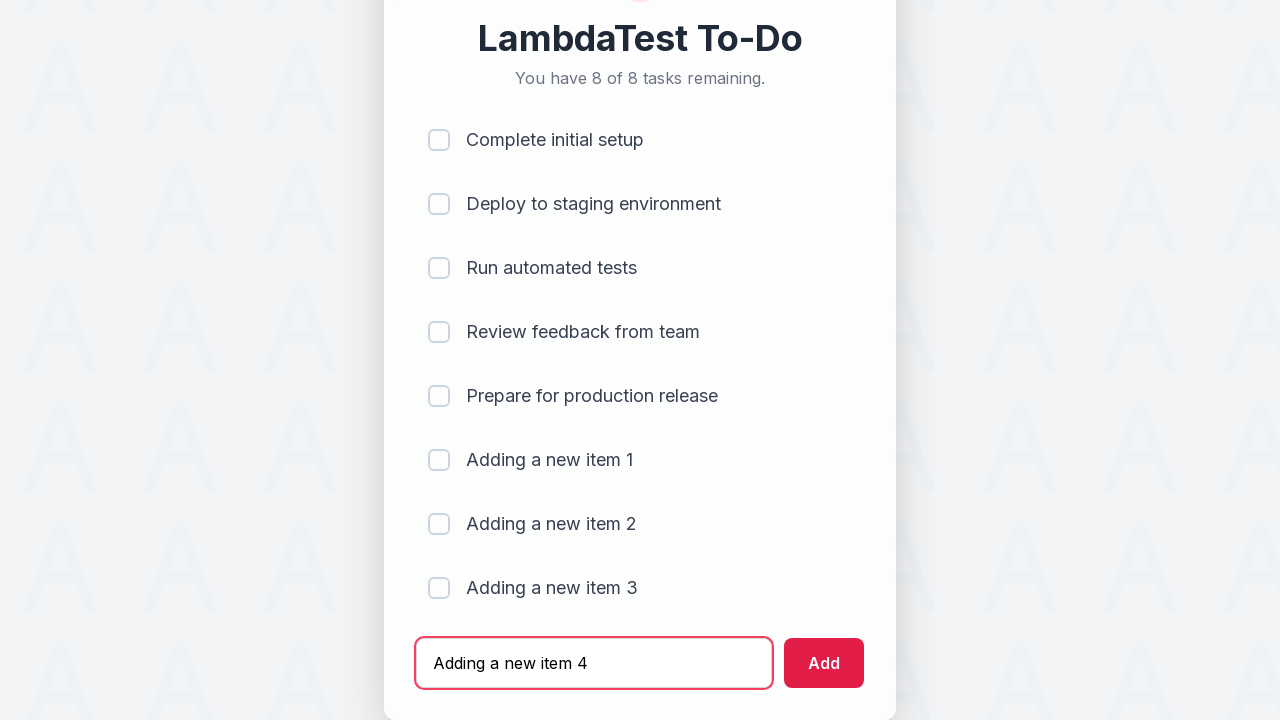

Pressed Enter to add item 4 on #sampletodotext
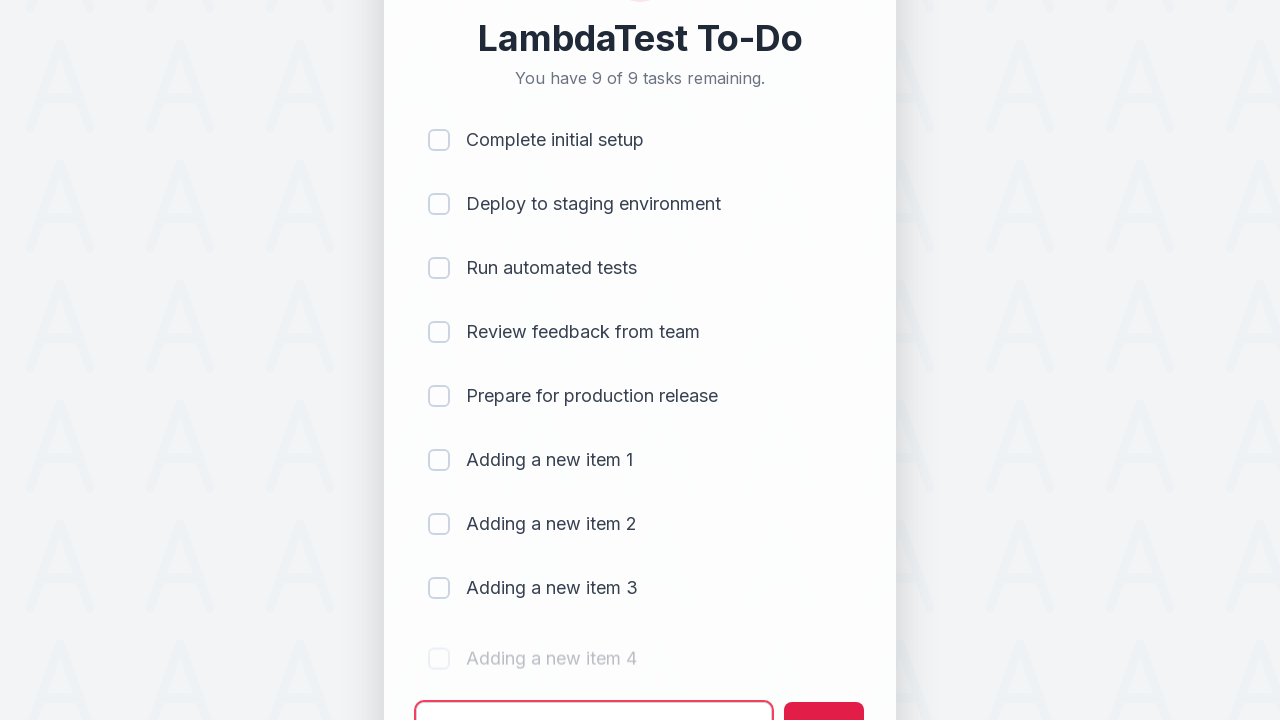

Waited 500ms for item 4 to be added
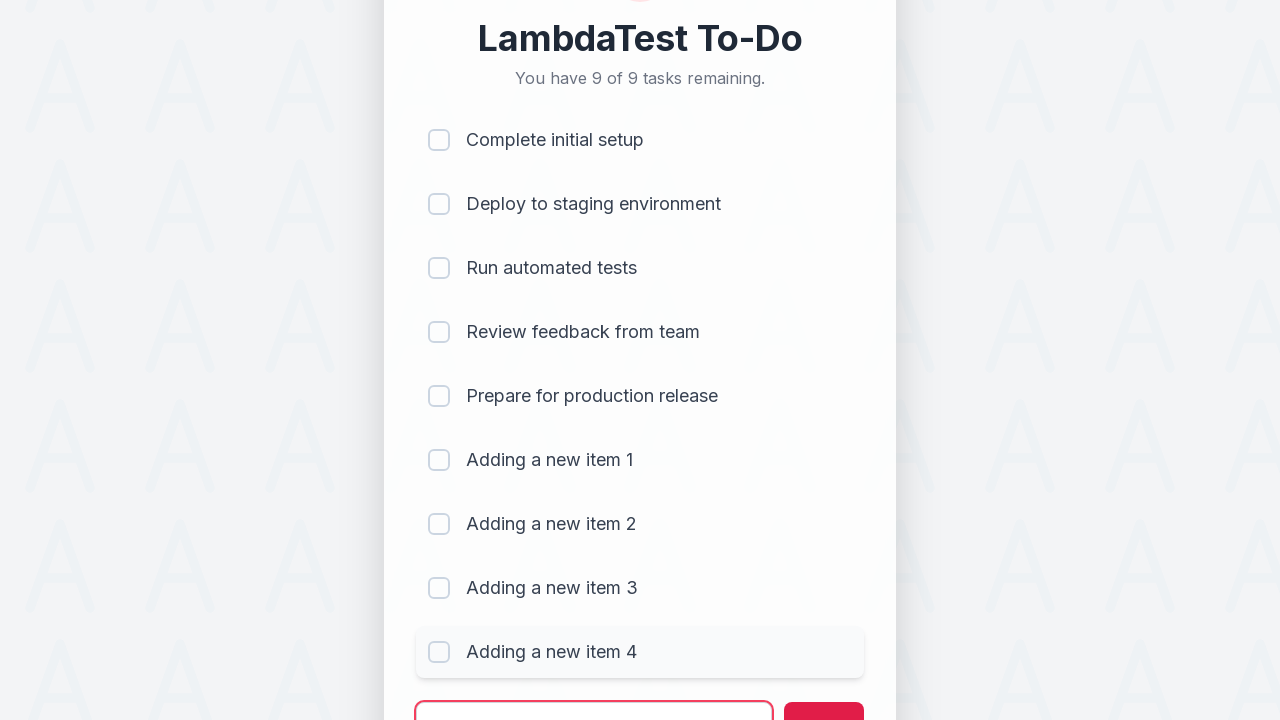

Clicked todo input field for item 5 at (594, 695) on #sampletodotext
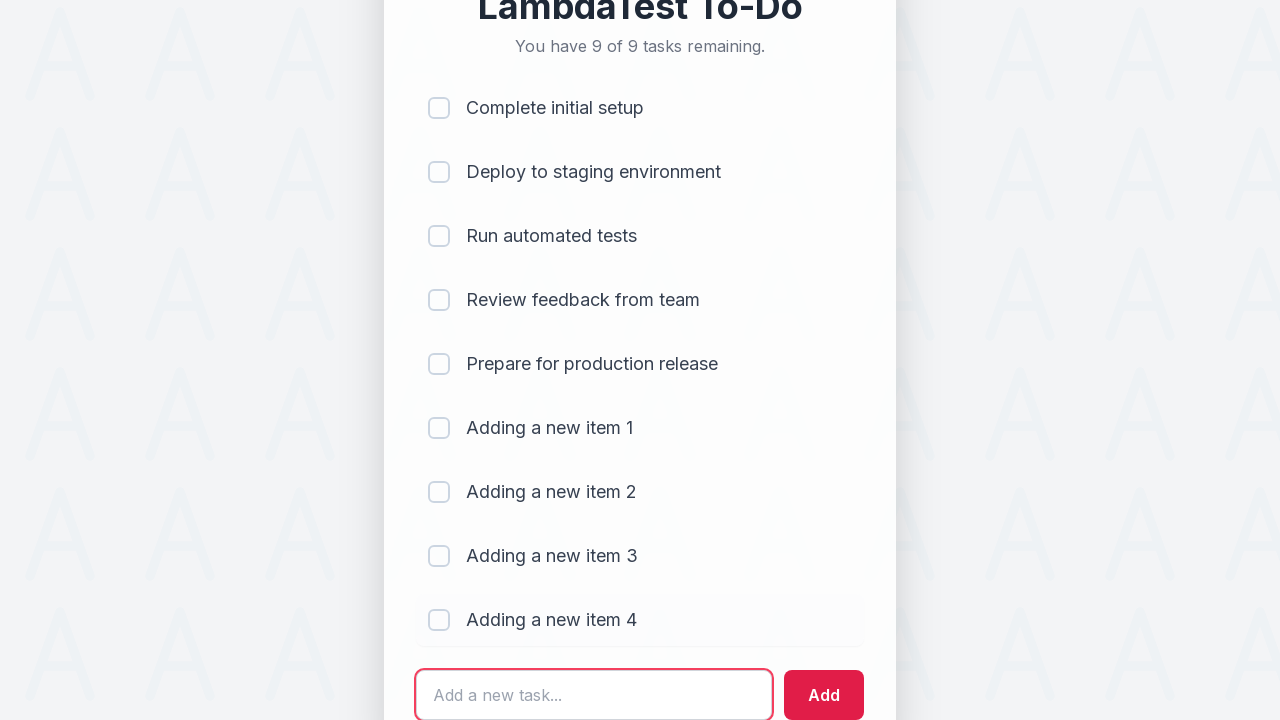

Filled input field with 'Adding a new item 5' on #sampletodotext
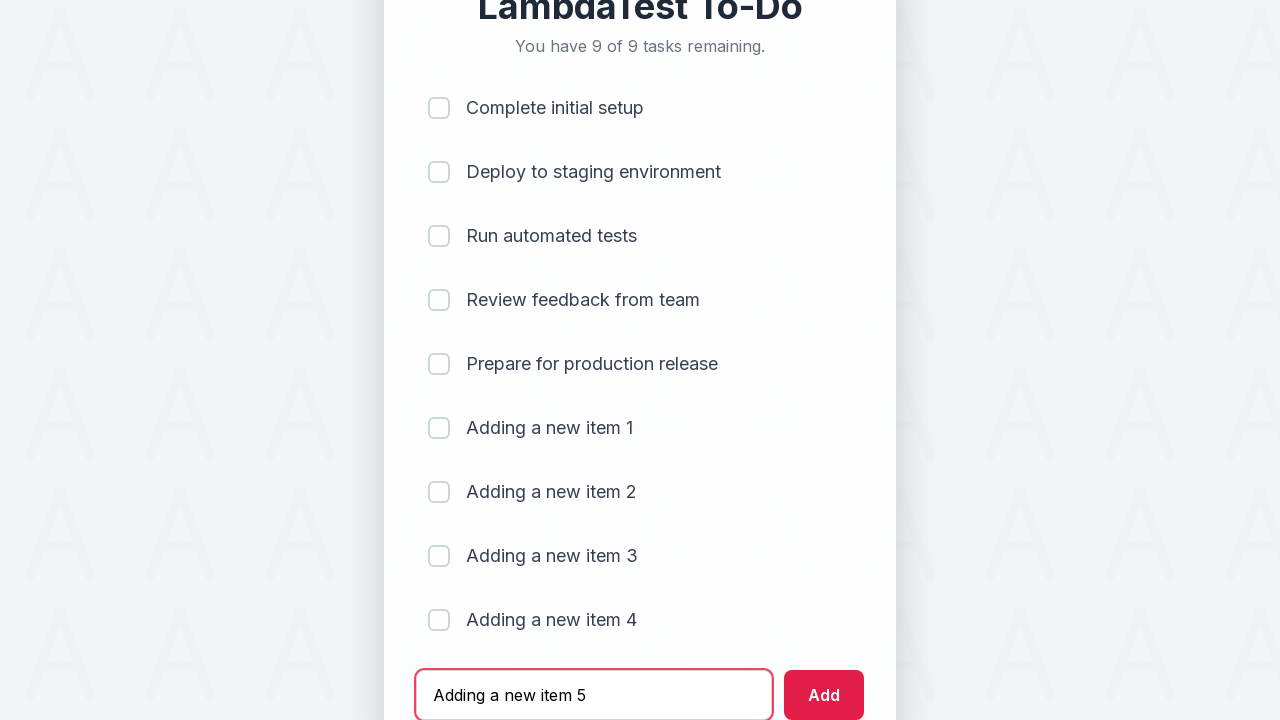

Pressed Enter to add item 5 on #sampletodotext
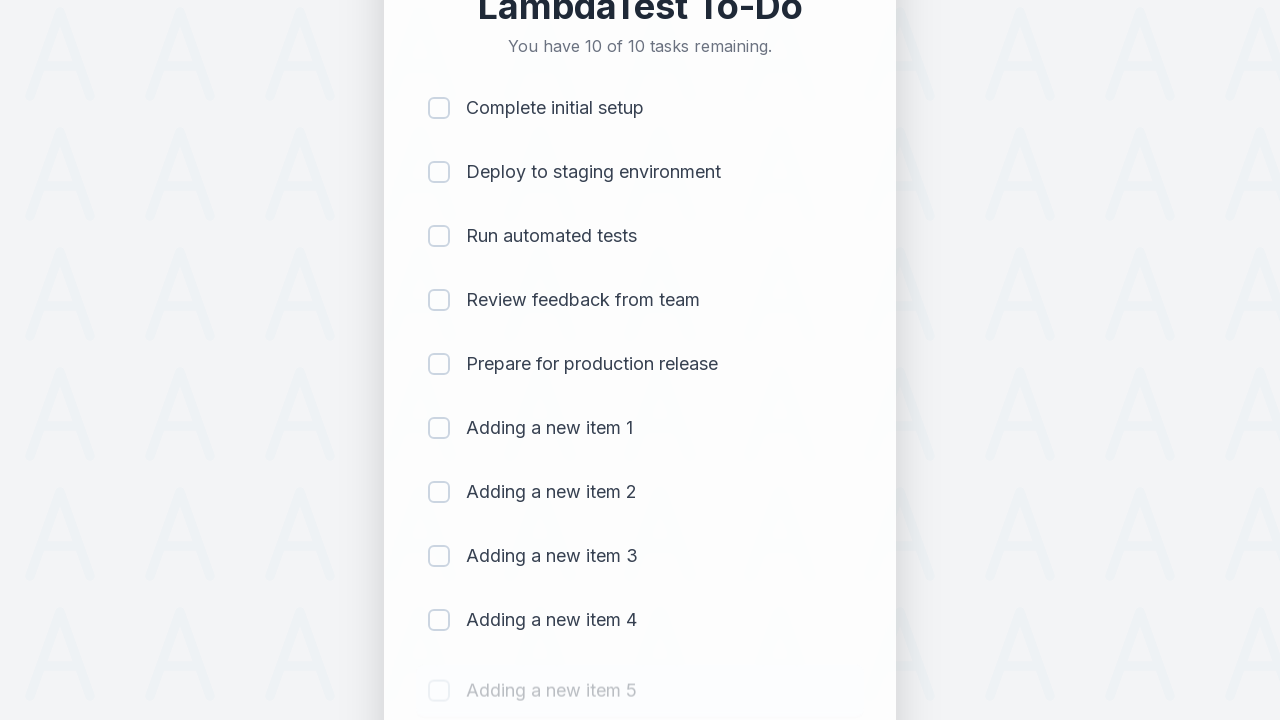

Waited 500ms for item 5 to be added
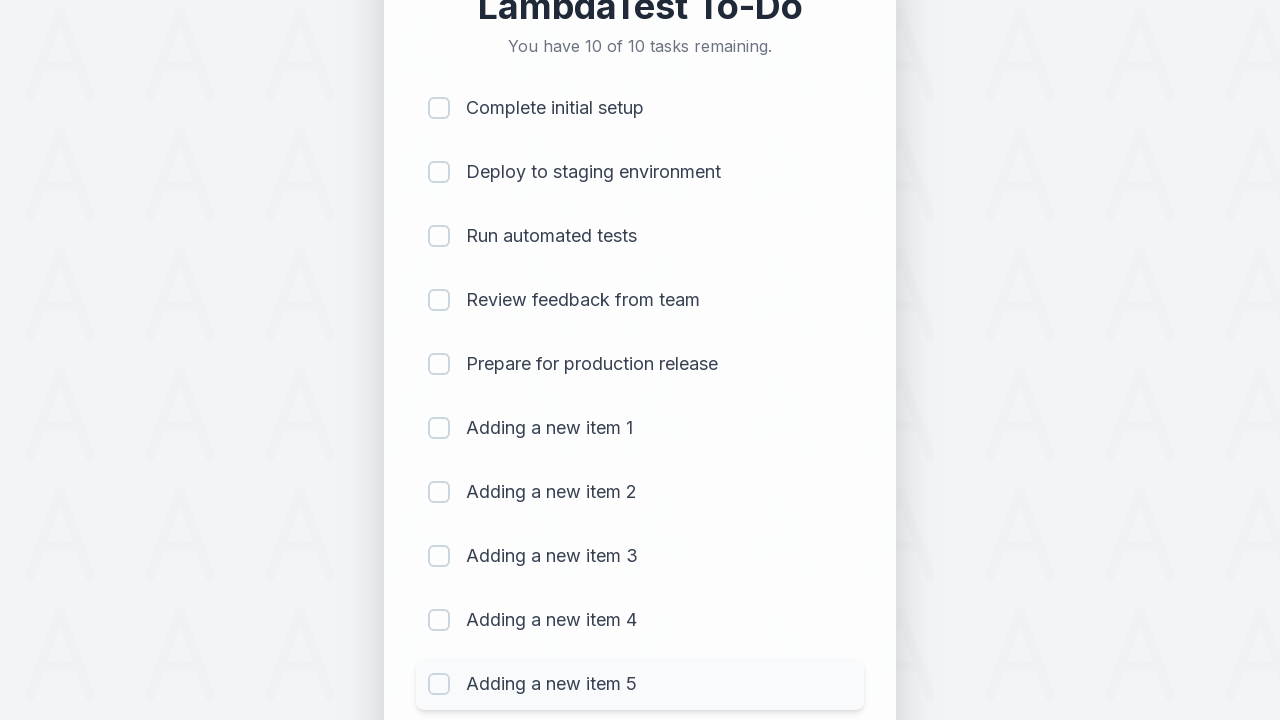

Clicked checkbox for item 1 at (439, 108) on (//input[@type='checkbox'])[1]
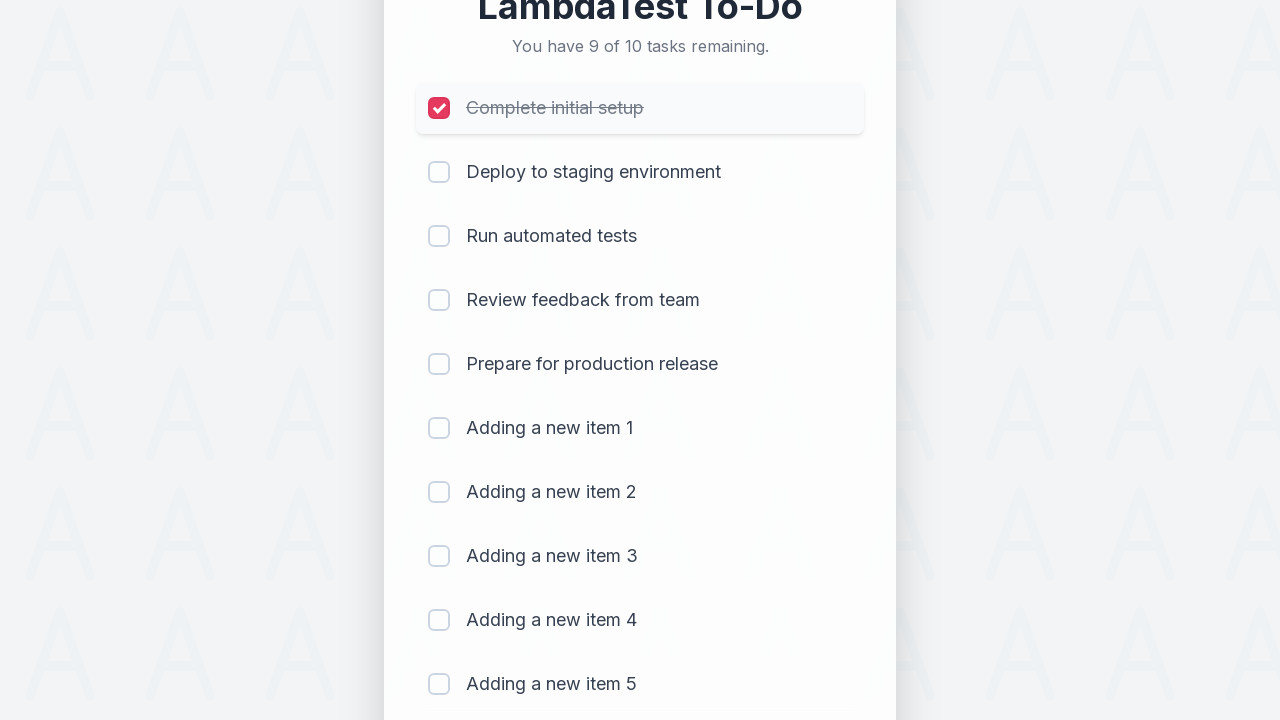

Waited 300ms after marking item 1 as completed
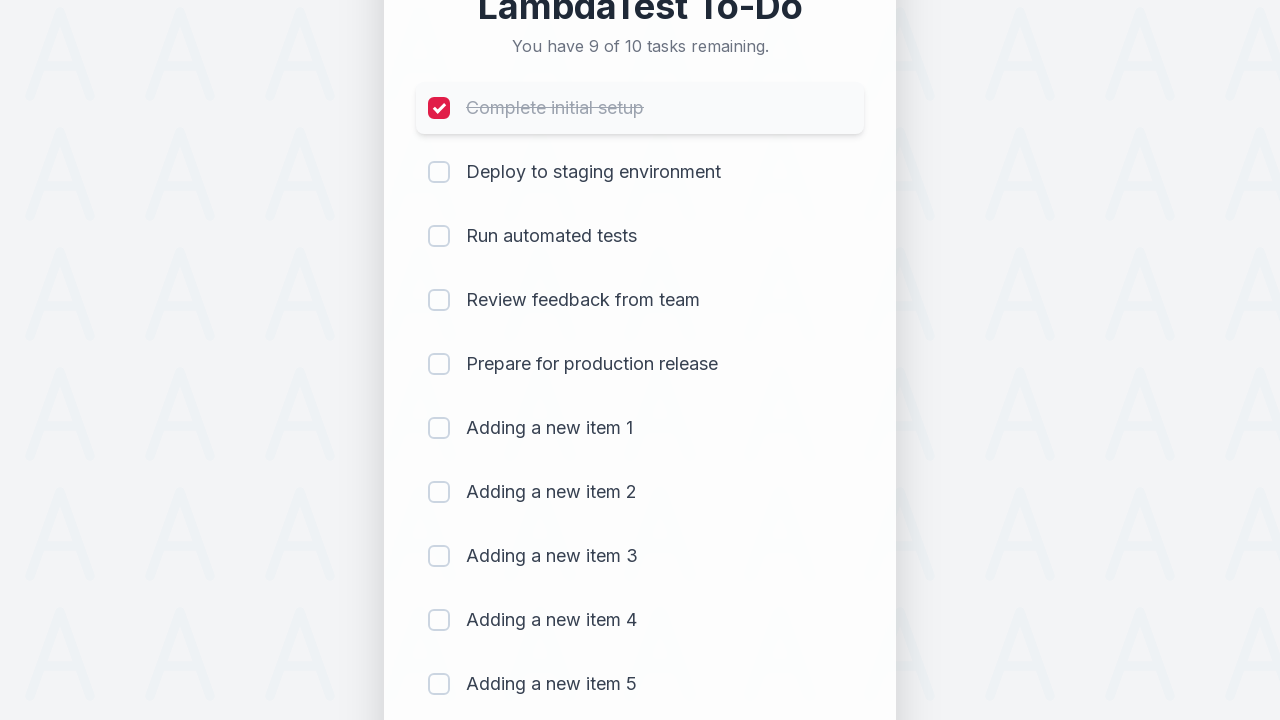

Clicked checkbox for item 2 at (439, 172) on (//input[@type='checkbox'])[2]
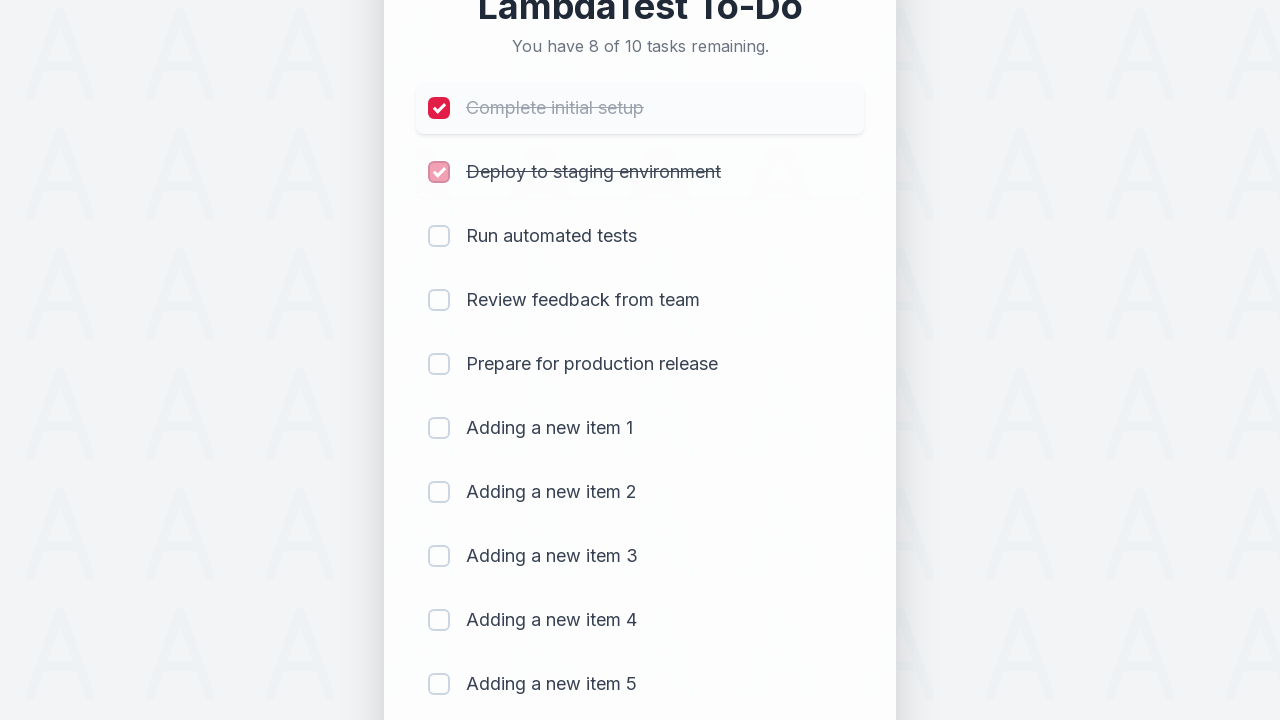

Waited 300ms after marking item 2 as completed
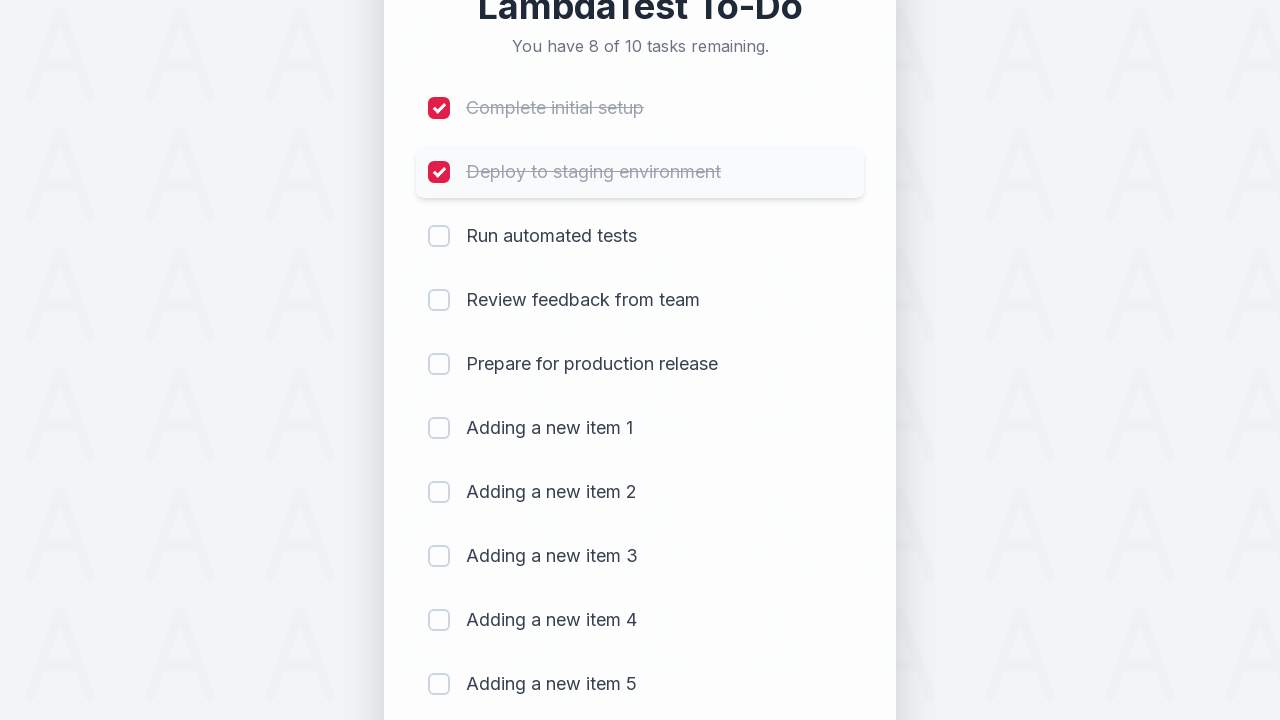

Clicked checkbox for item 3 at (439, 236) on (//input[@type='checkbox'])[3]
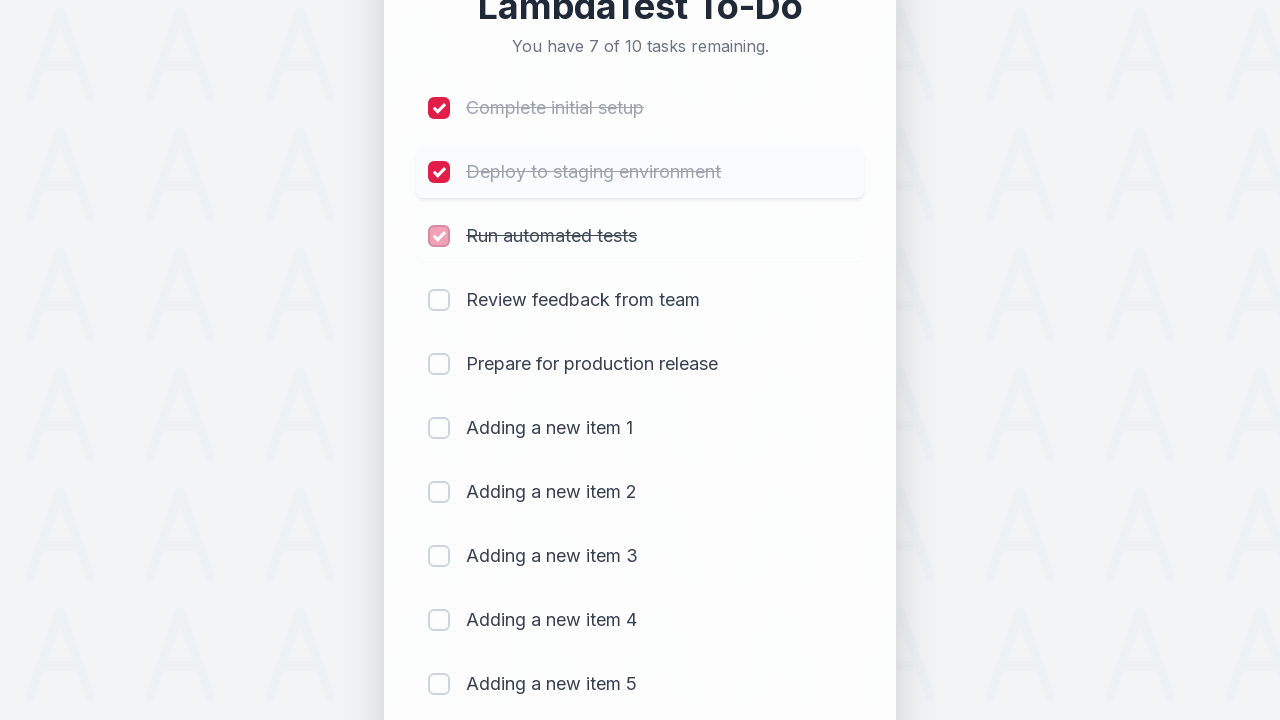

Waited 300ms after marking item 3 as completed
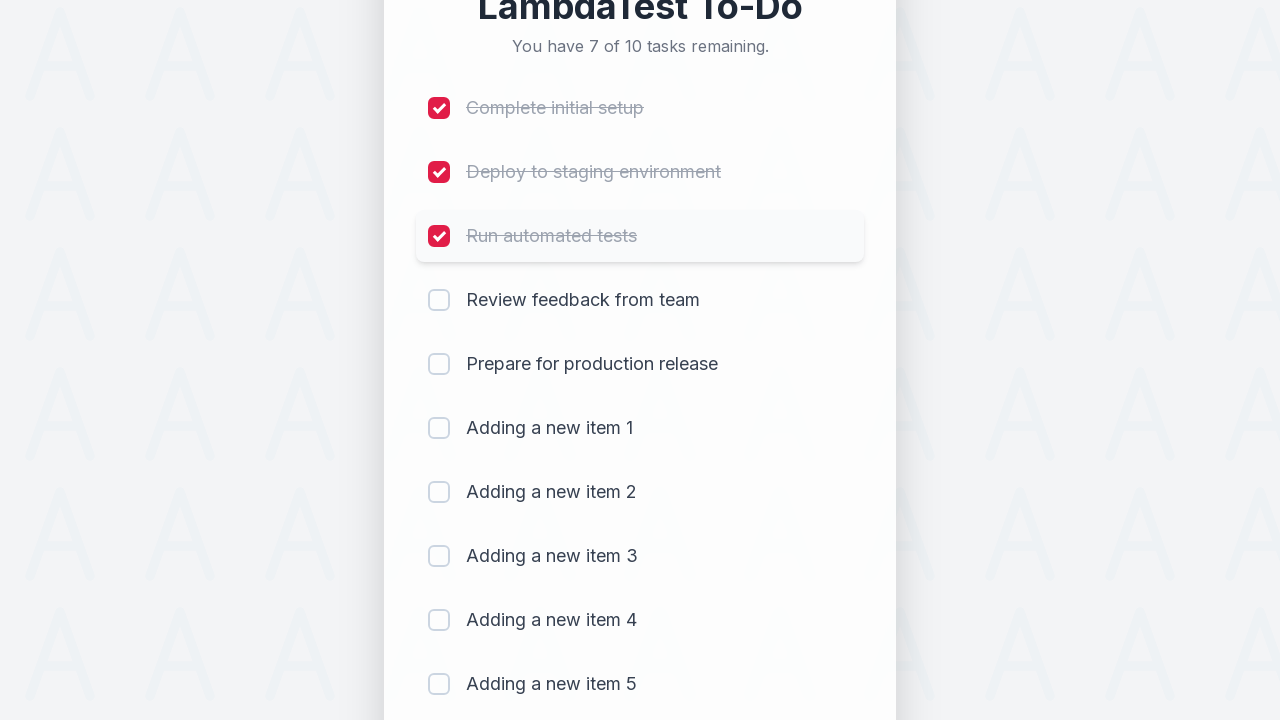

Clicked checkbox for item 4 at (439, 300) on (//input[@type='checkbox'])[4]
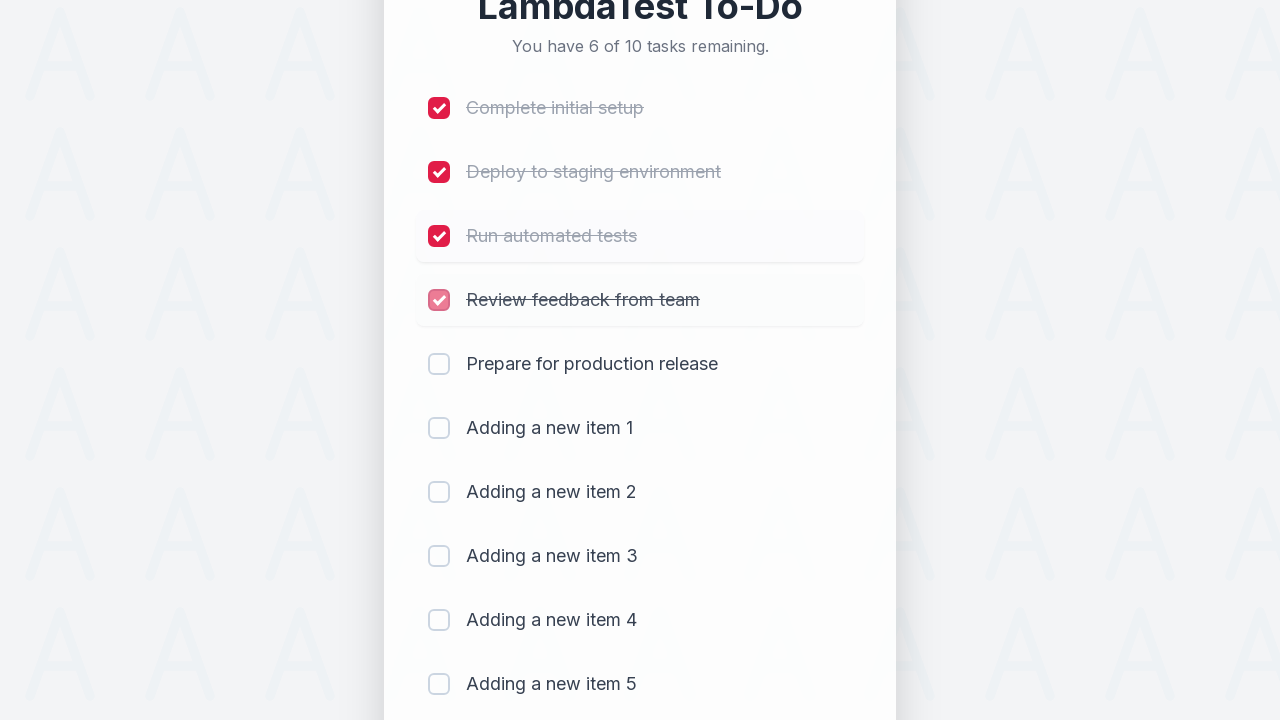

Waited 300ms after marking item 4 as completed
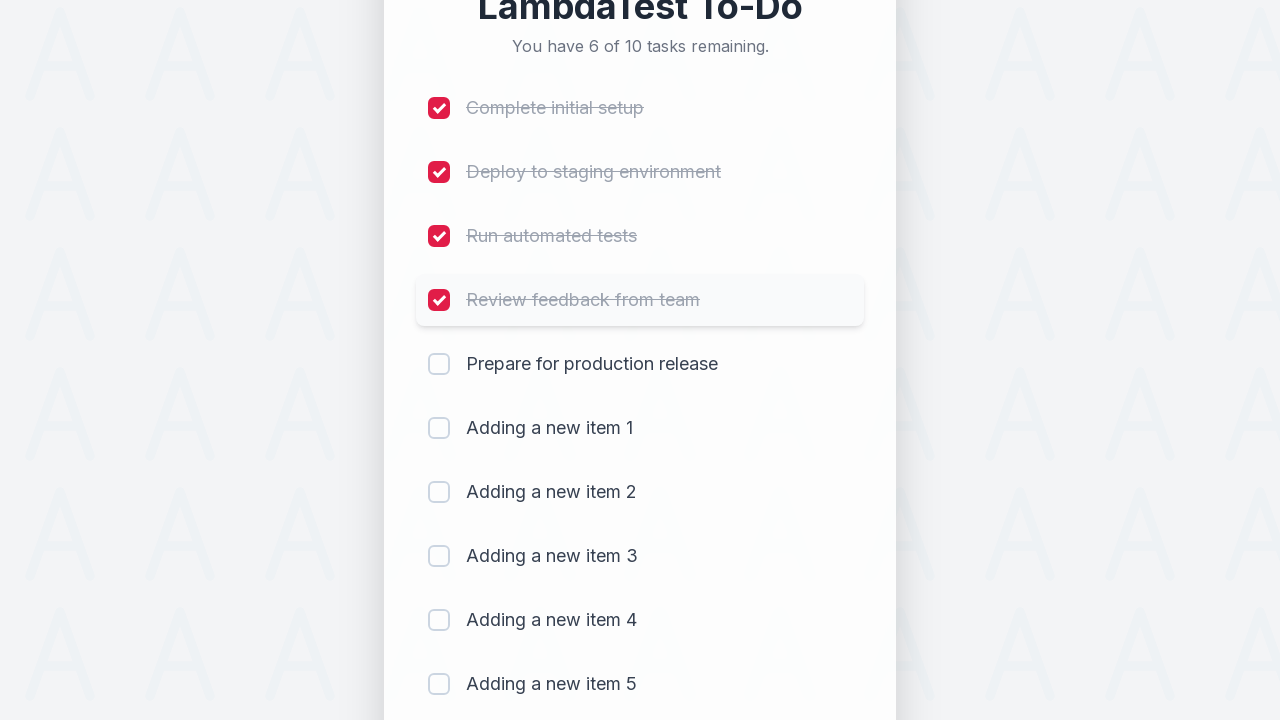

Clicked checkbox for item 5 at (439, 364) on (//input[@type='checkbox'])[5]
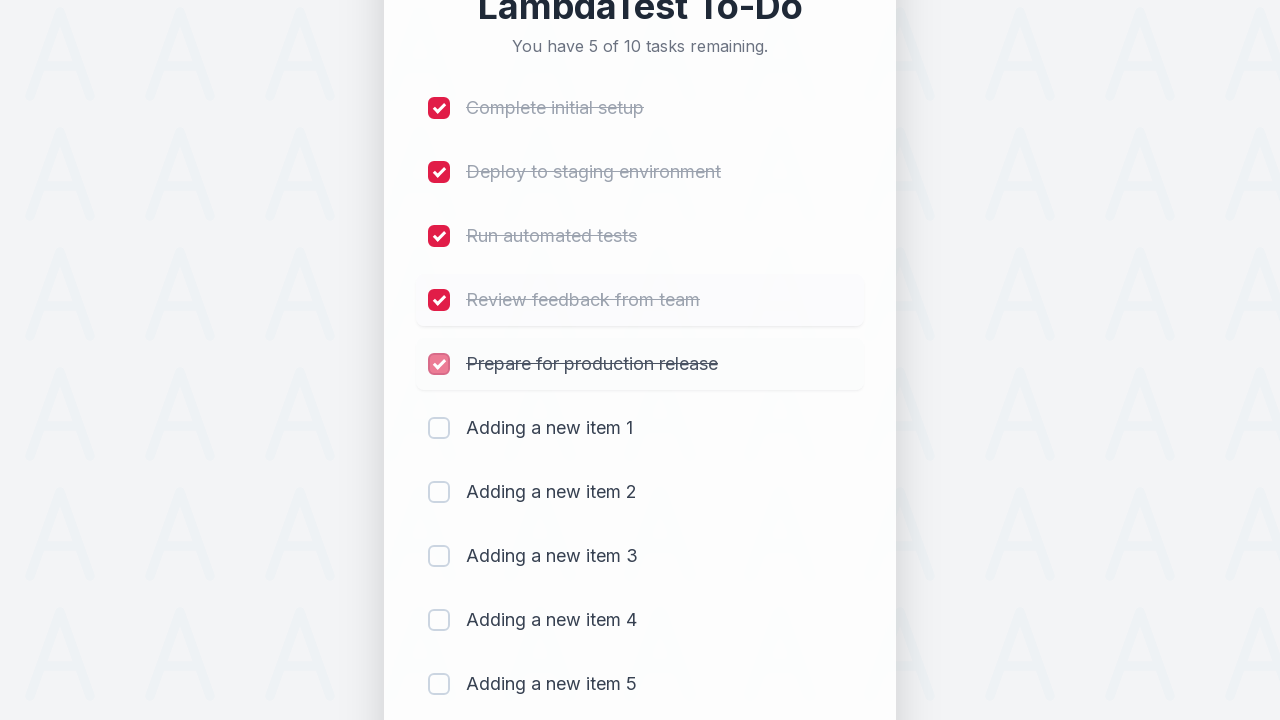

Waited 300ms after marking item 5 as completed
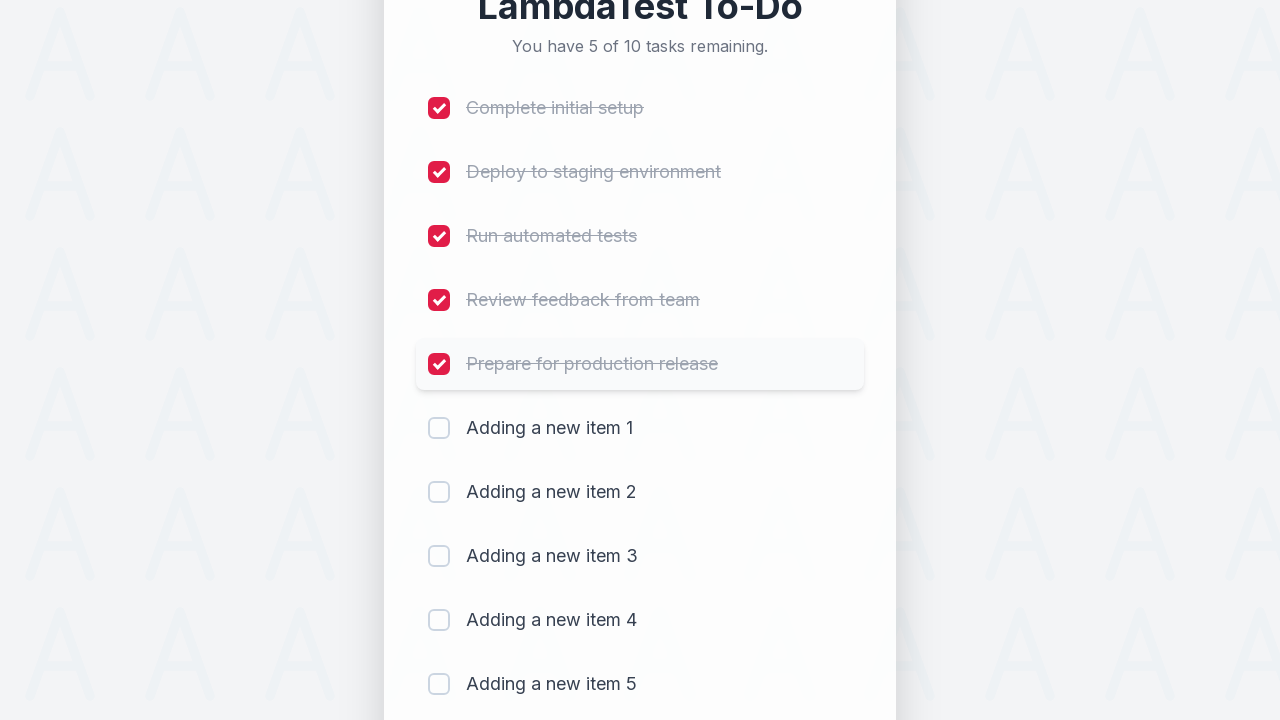

Clicked checkbox for item 6 at (439, 428) on (//input[@type='checkbox'])[6]
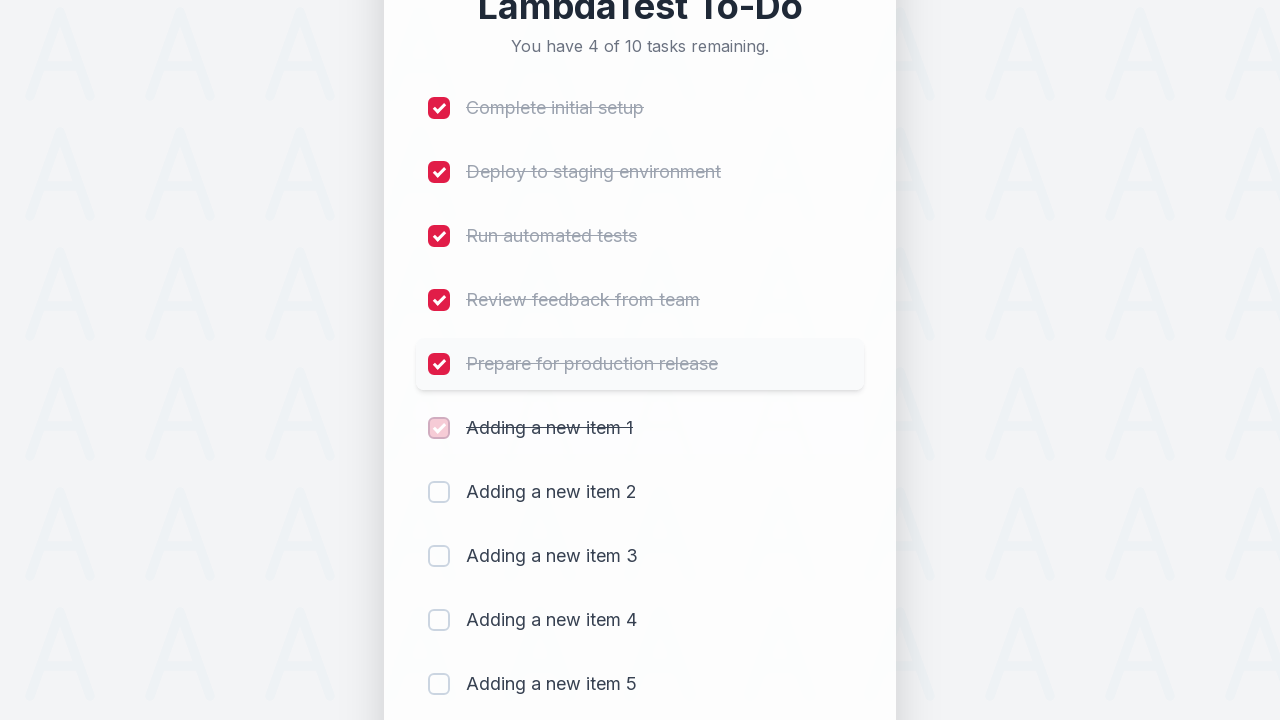

Waited 300ms after marking item 6 as completed
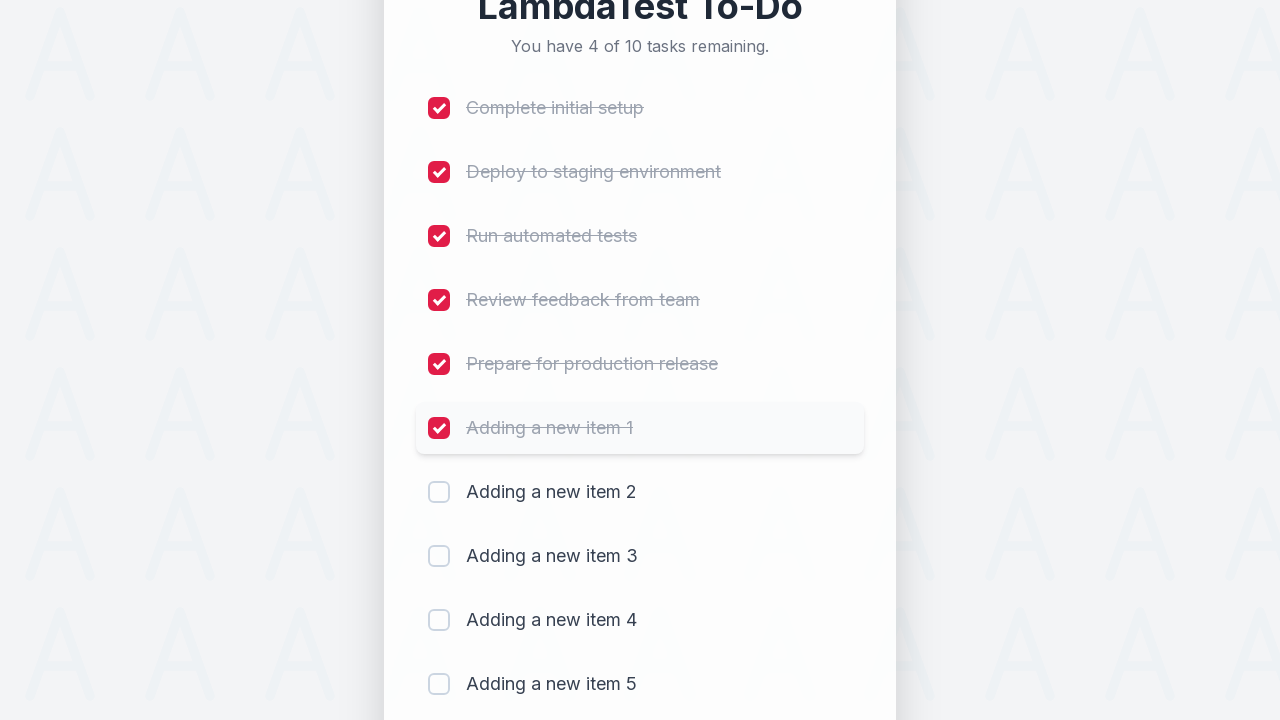

Clicked checkbox for item 7 at (439, 492) on (//input[@type='checkbox'])[7]
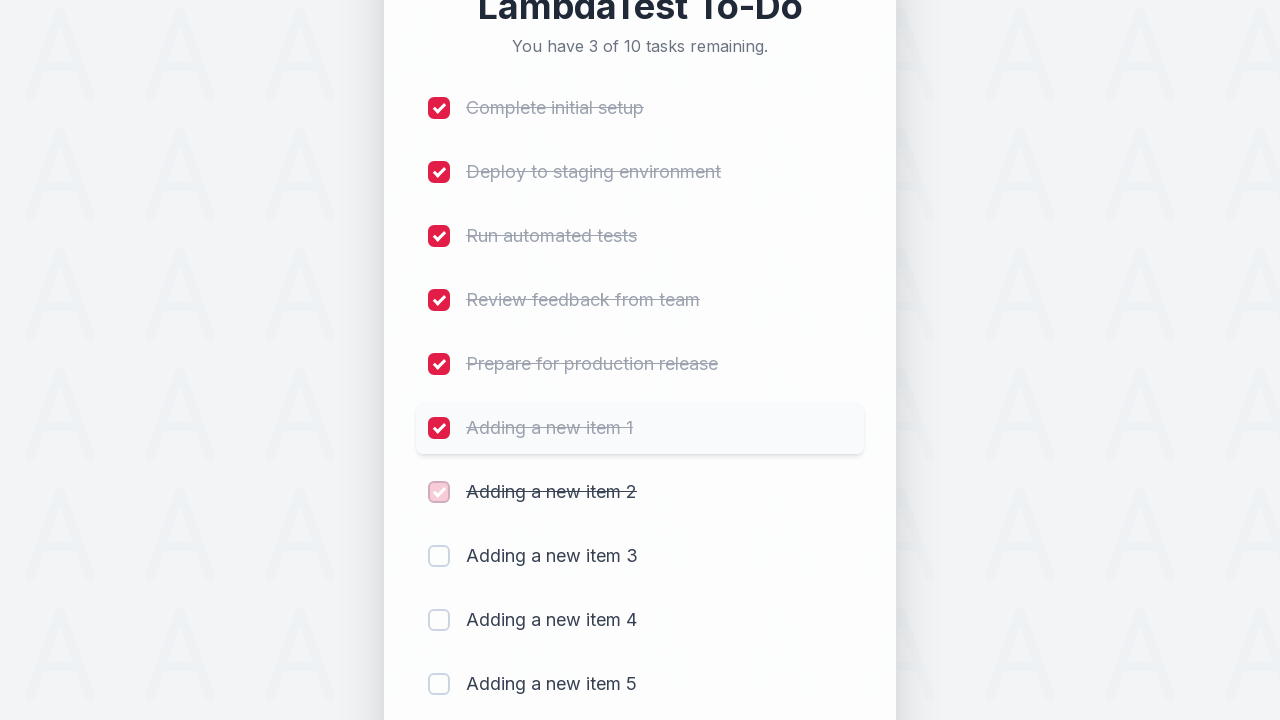

Waited 300ms after marking item 7 as completed
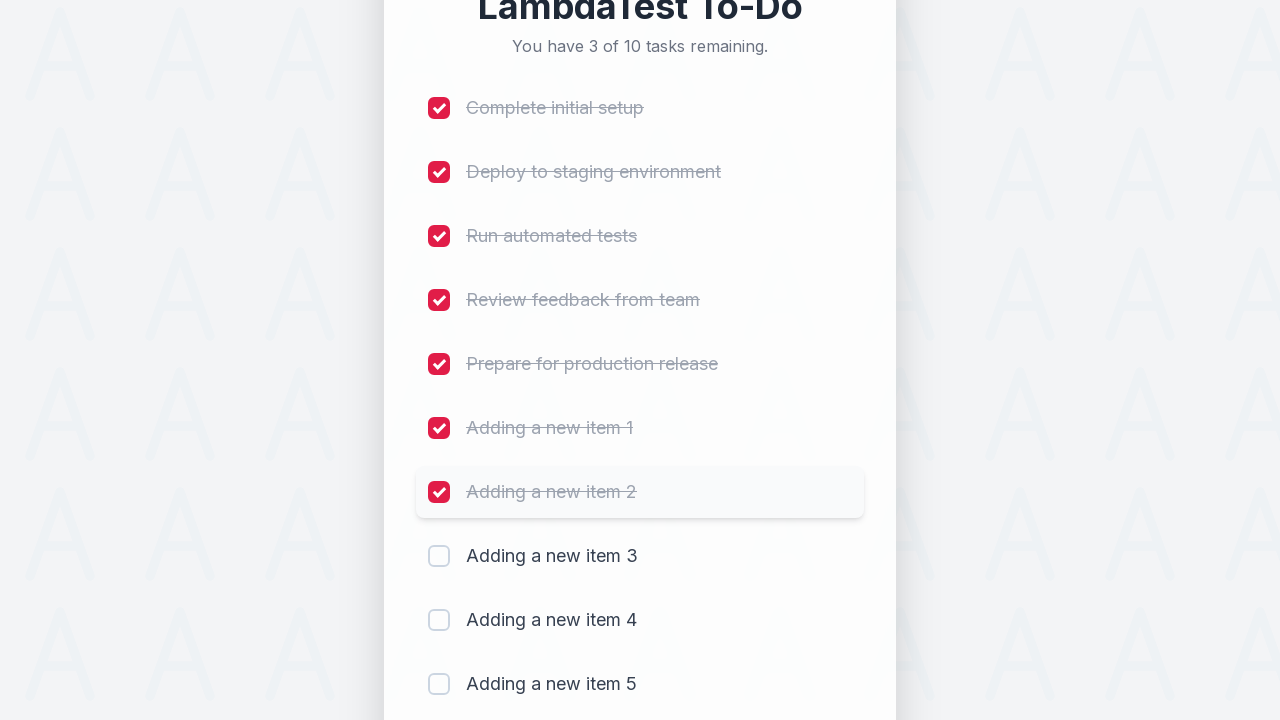

Clicked checkbox for item 8 at (439, 556) on (//input[@type='checkbox'])[8]
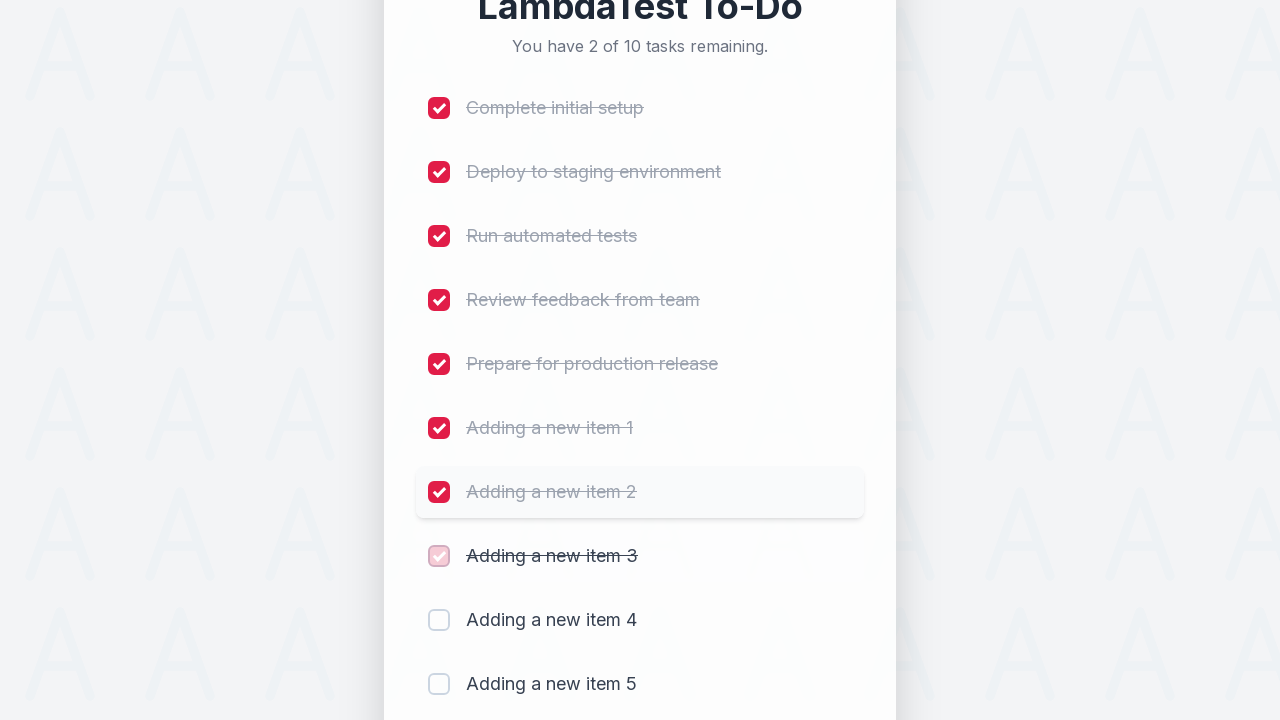

Waited 300ms after marking item 8 as completed
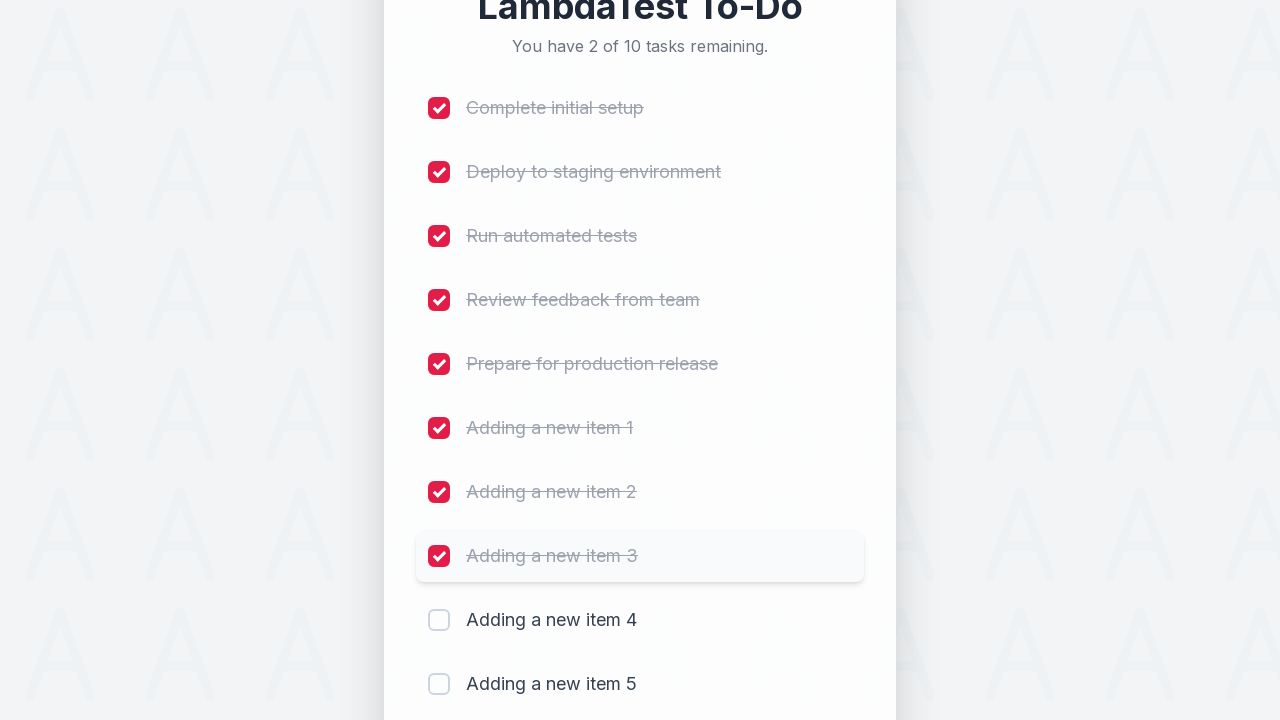

Clicked checkbox for item 9 at (439, 620) on (//input[@type='checkbox'])[9]
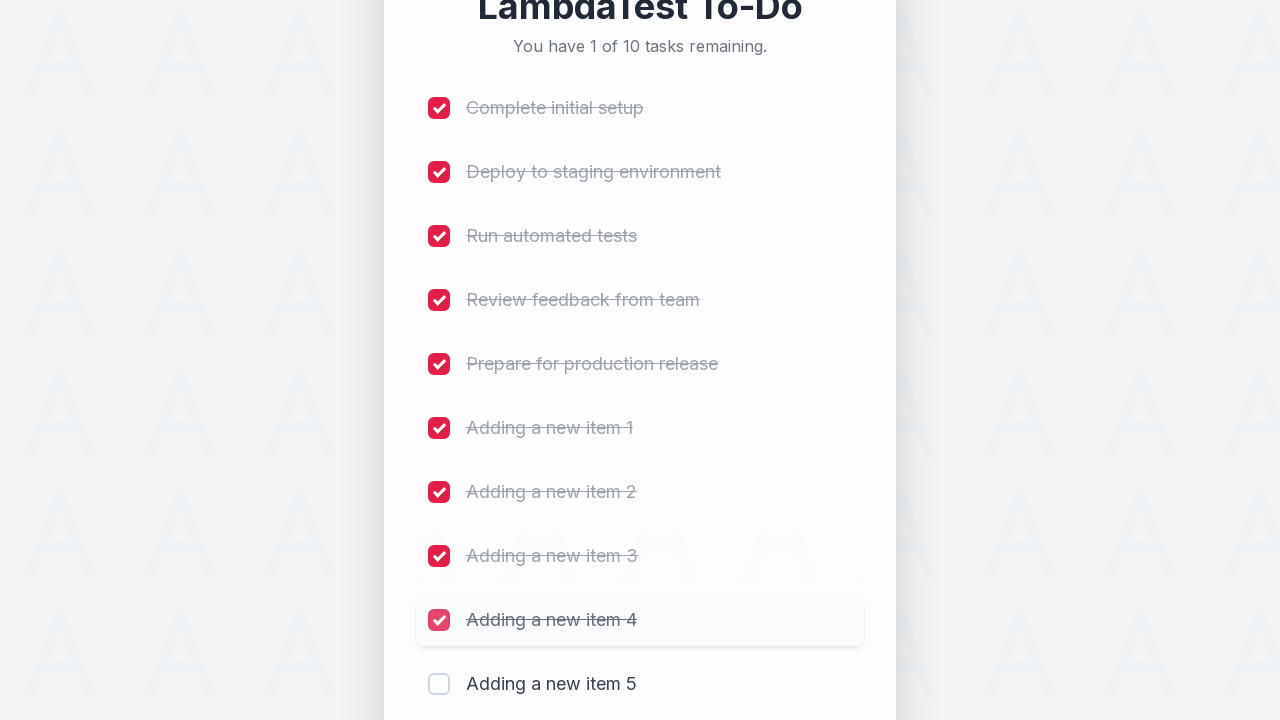

Waited 300ms after marking item 9 as completed
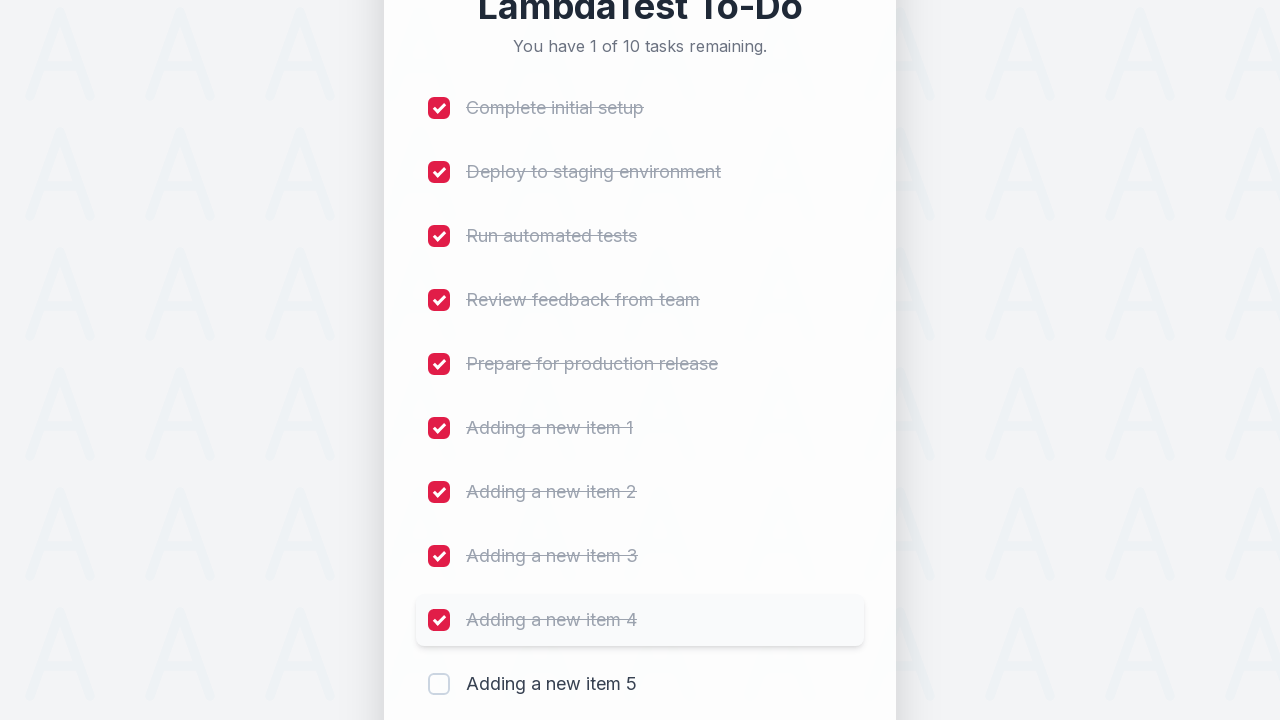

Clicked checkbox for item 10 at (439, 684) on (//input[@type='checkbox'])[10]
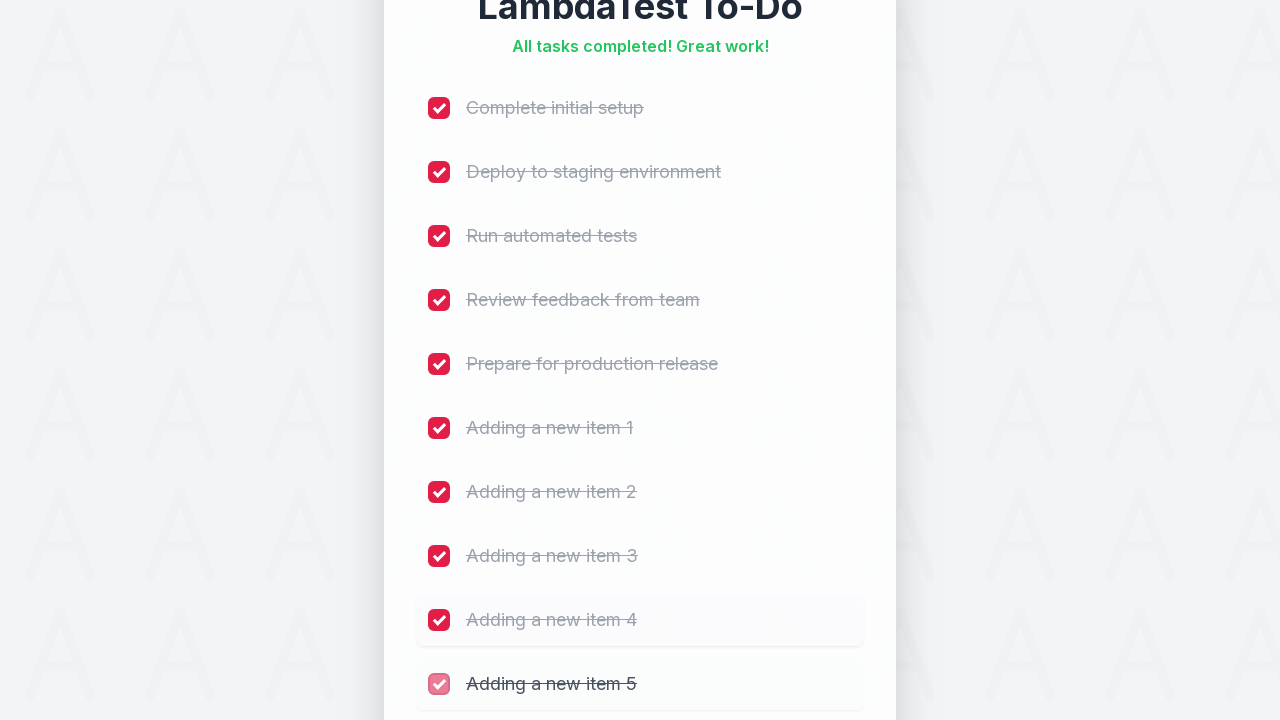

Waited 300ms after marking item 10 as completed
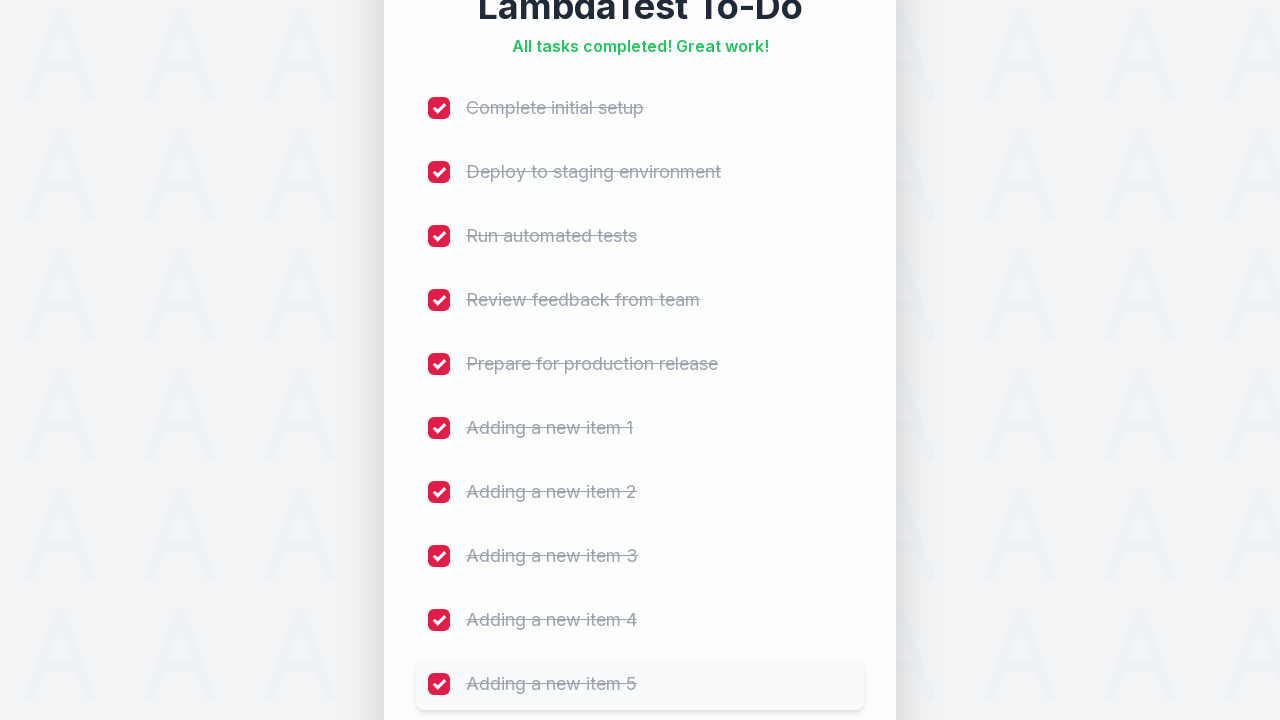

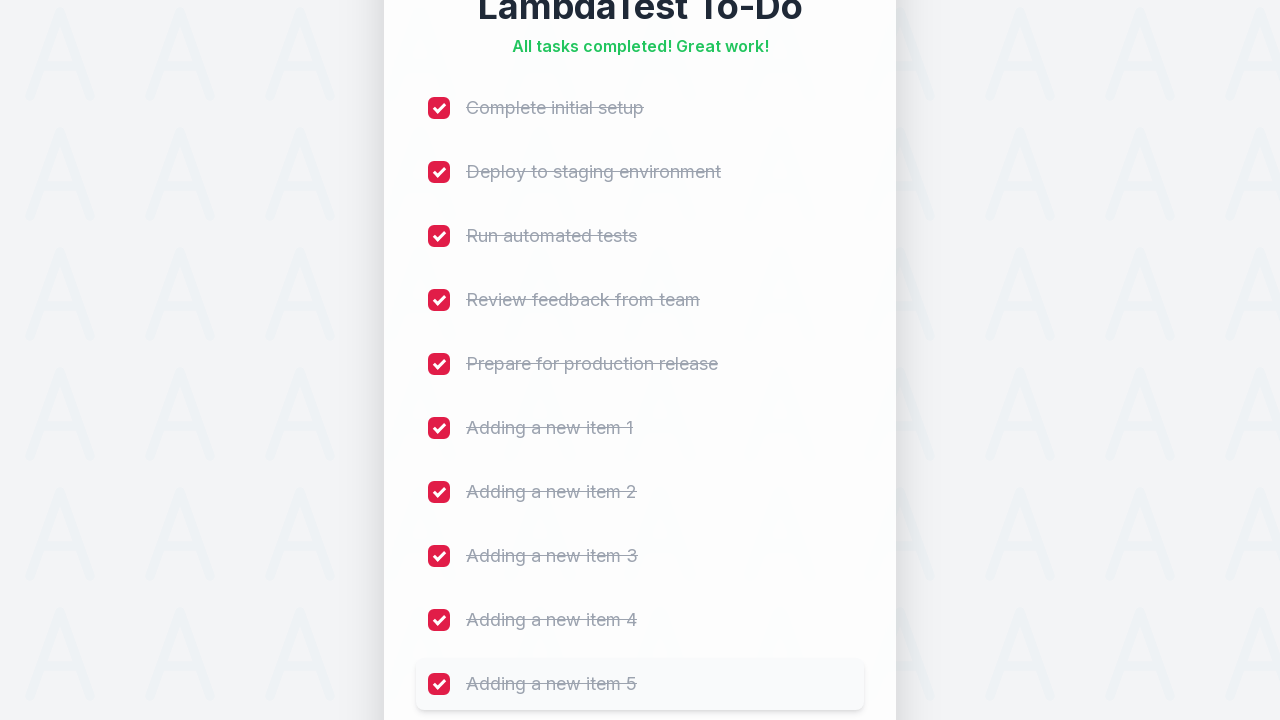